Tests interaction with a product table by reading table data, navigating through pagination, and selecting checkboxes across all pages

Starting URL: https://testautomationpractice.blogspot.com

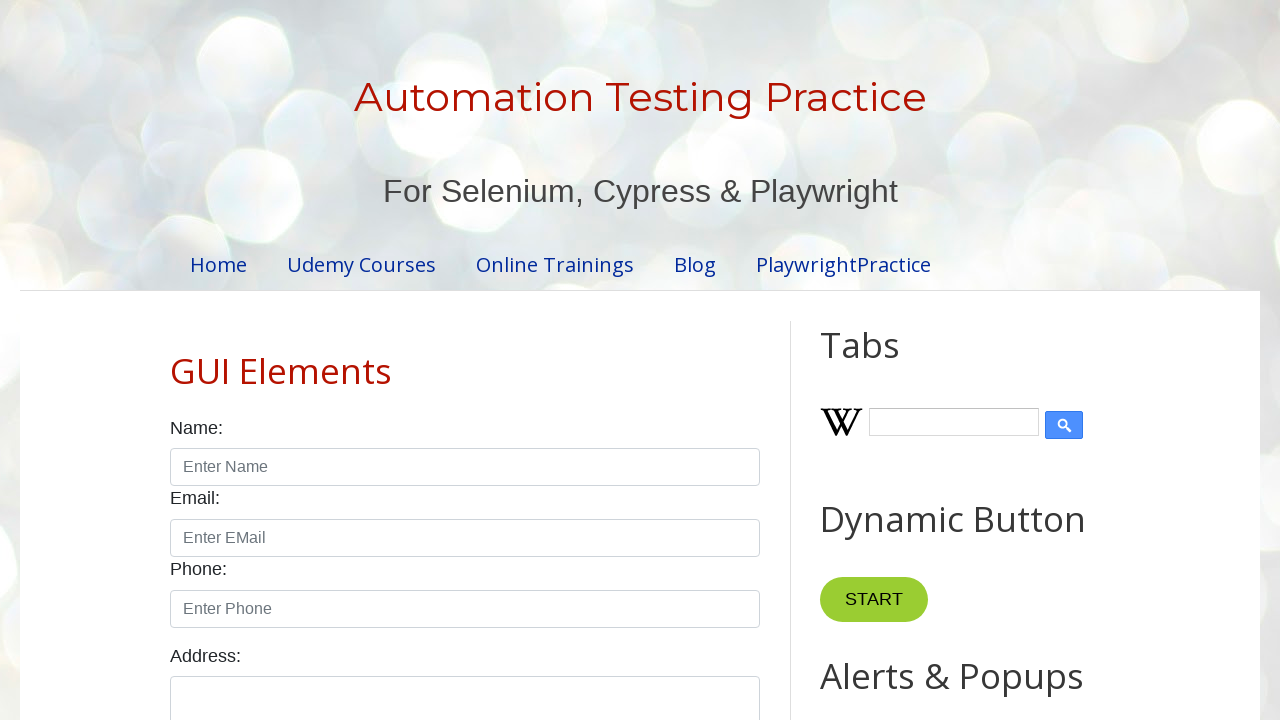

Waited for product table to be visible
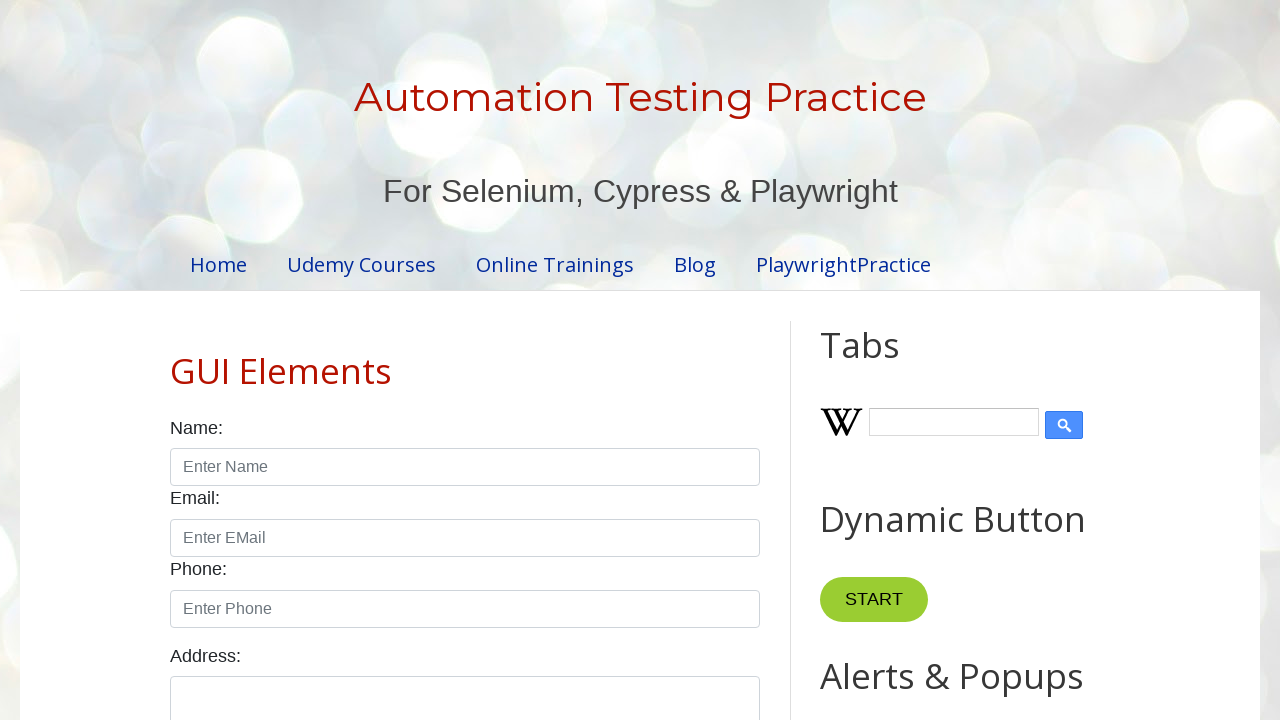

Retrieved all table rows, found 5 rows
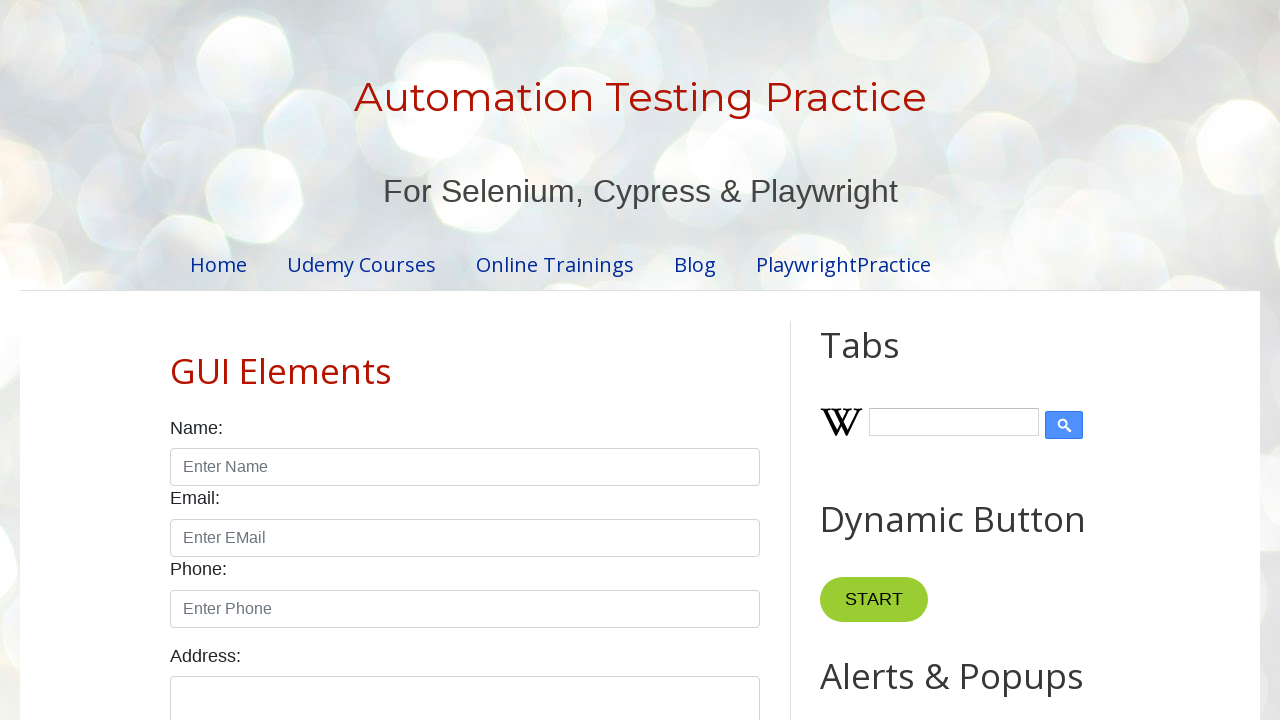

Retrieved all table columns, found 4 columns
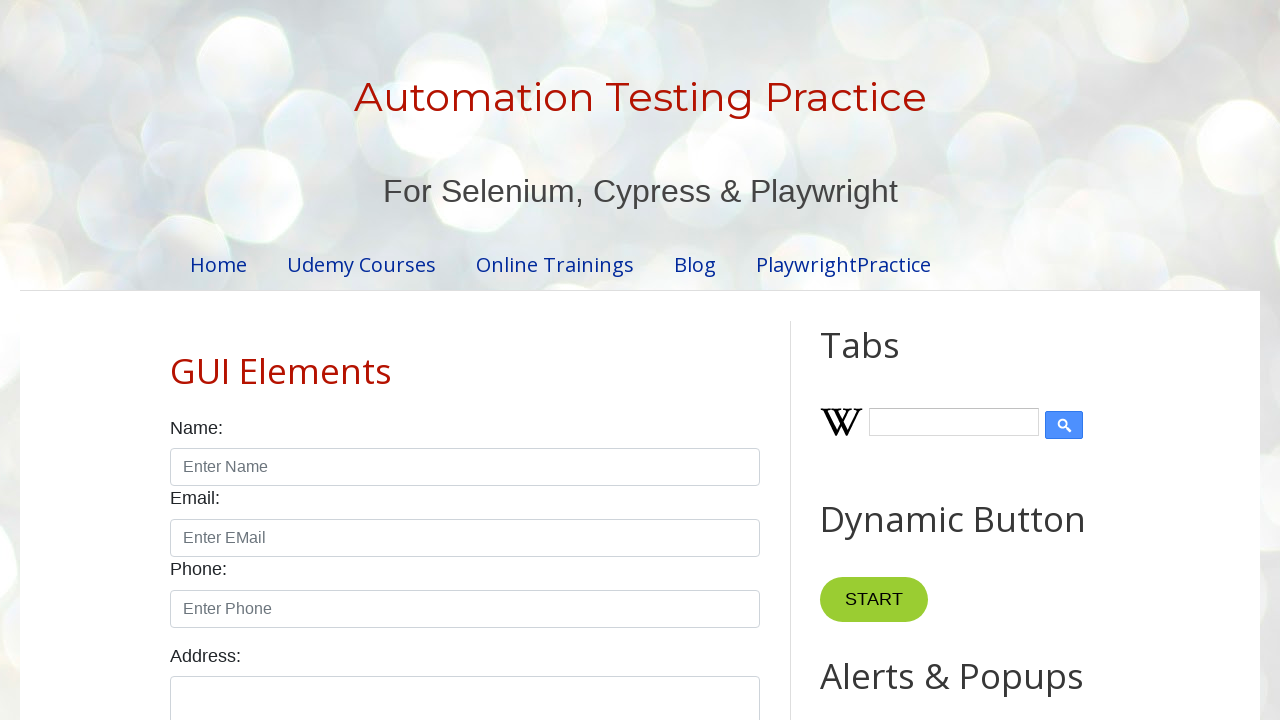

Retrieved cell data from row 3, column 3: '$5.99'
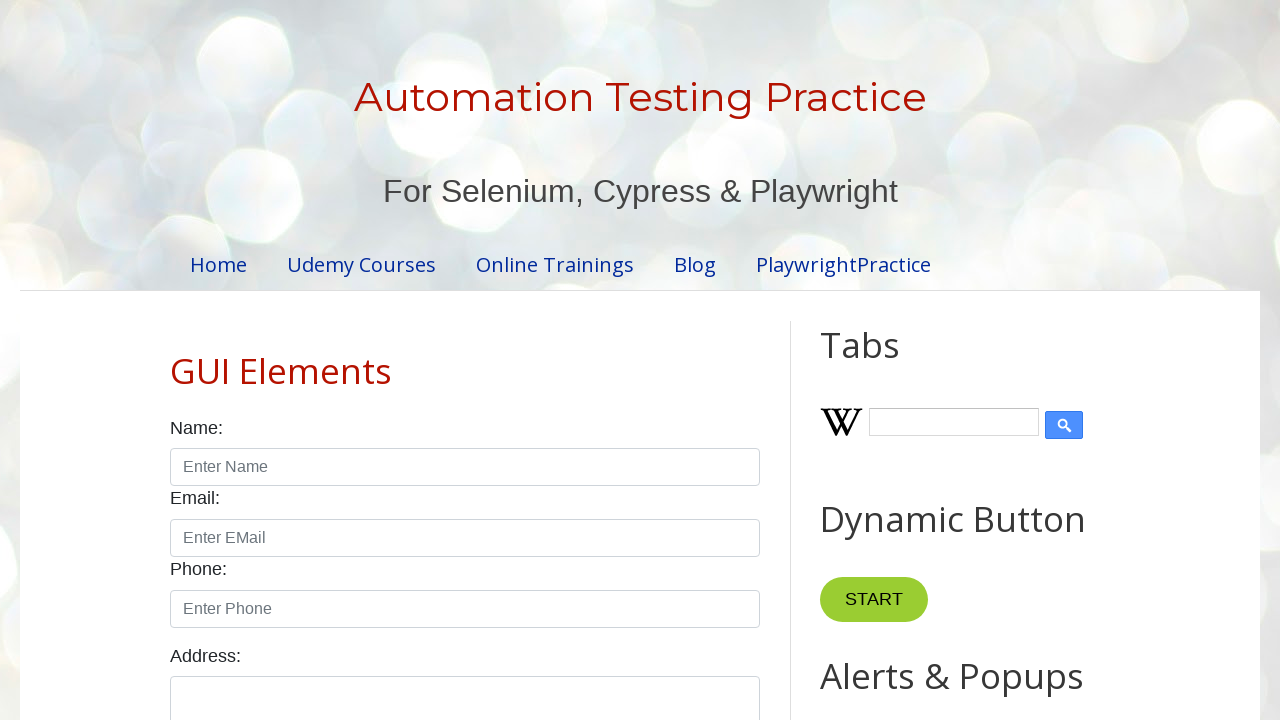

Iterated through all 15 cells and read cell data
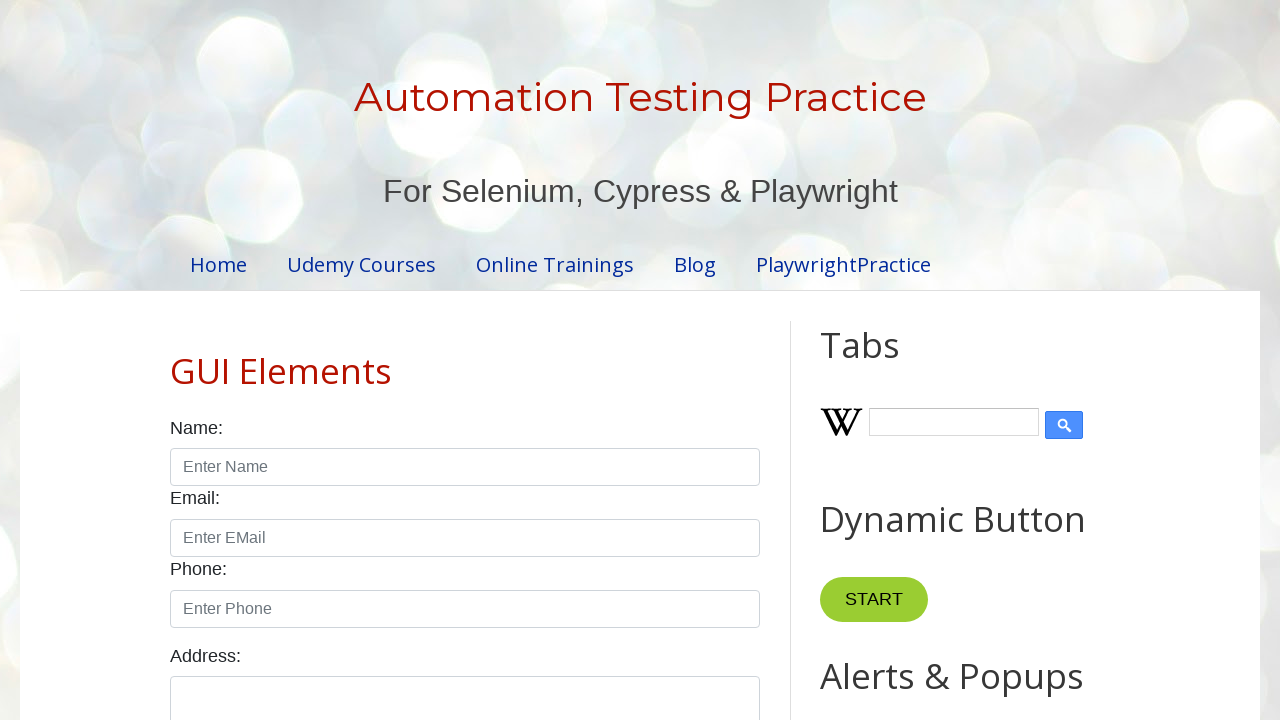

Retrieved ID and Name columns for all 5 rows
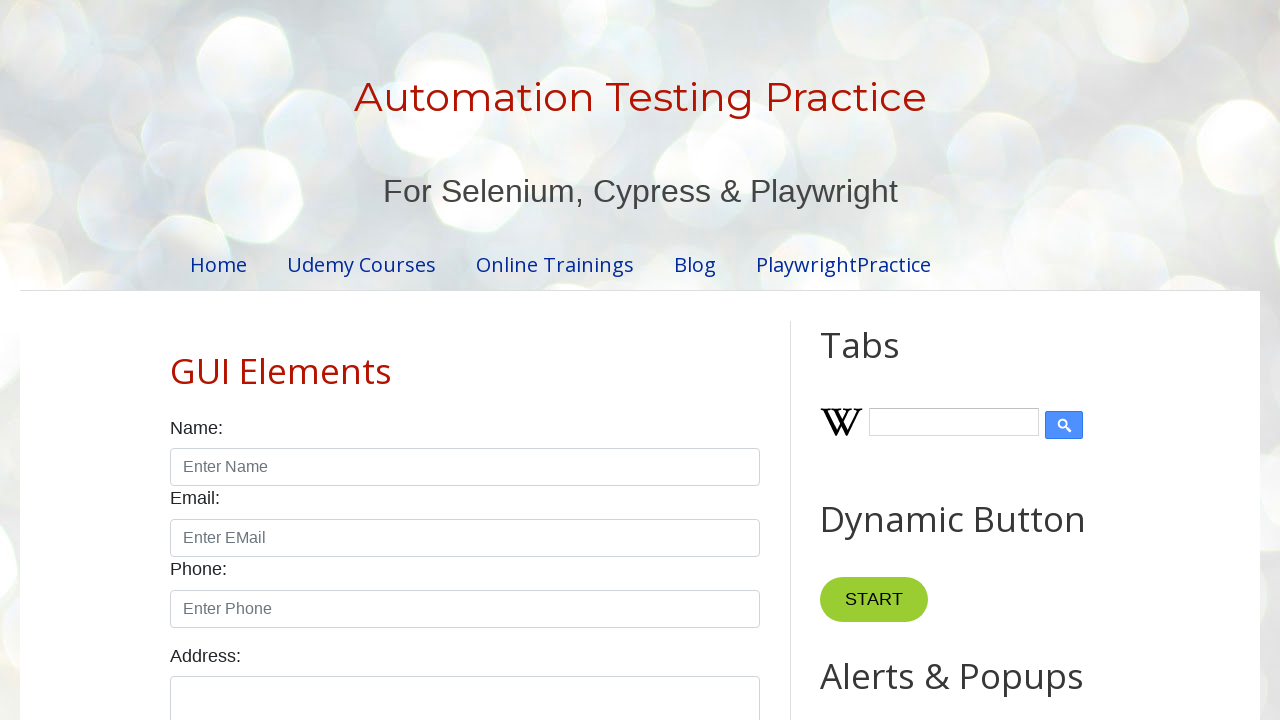

Found Smartwatch product with price: '$7.99'
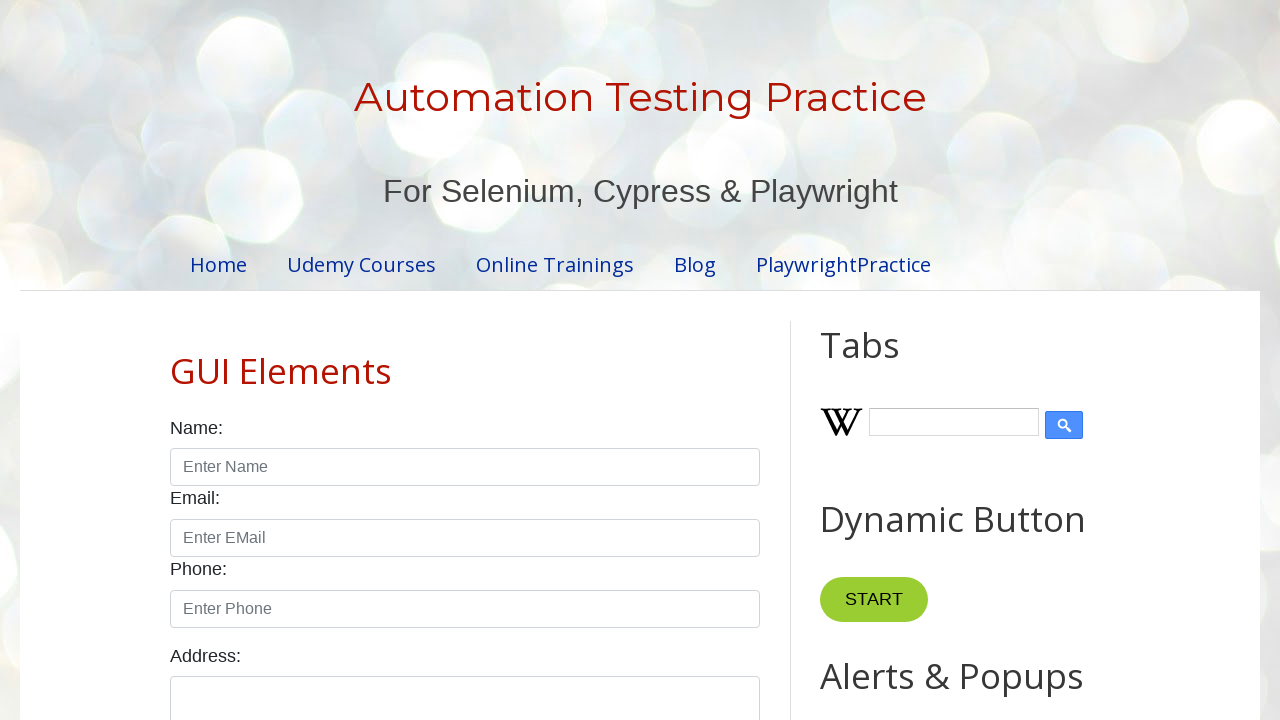

Retrieved pagination items, found 4 pages
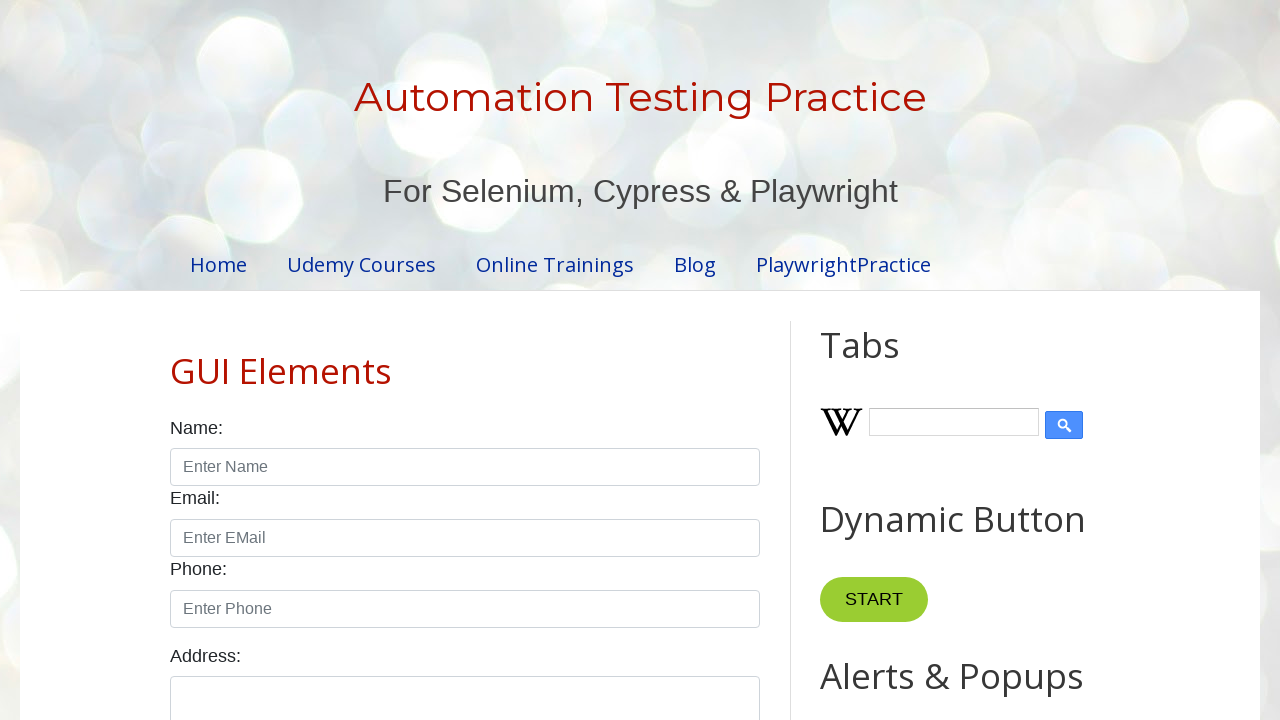

Clicked pagination item 1 of 4 at (416, 361) on //ul[@id='pagination']/li >> nth=0
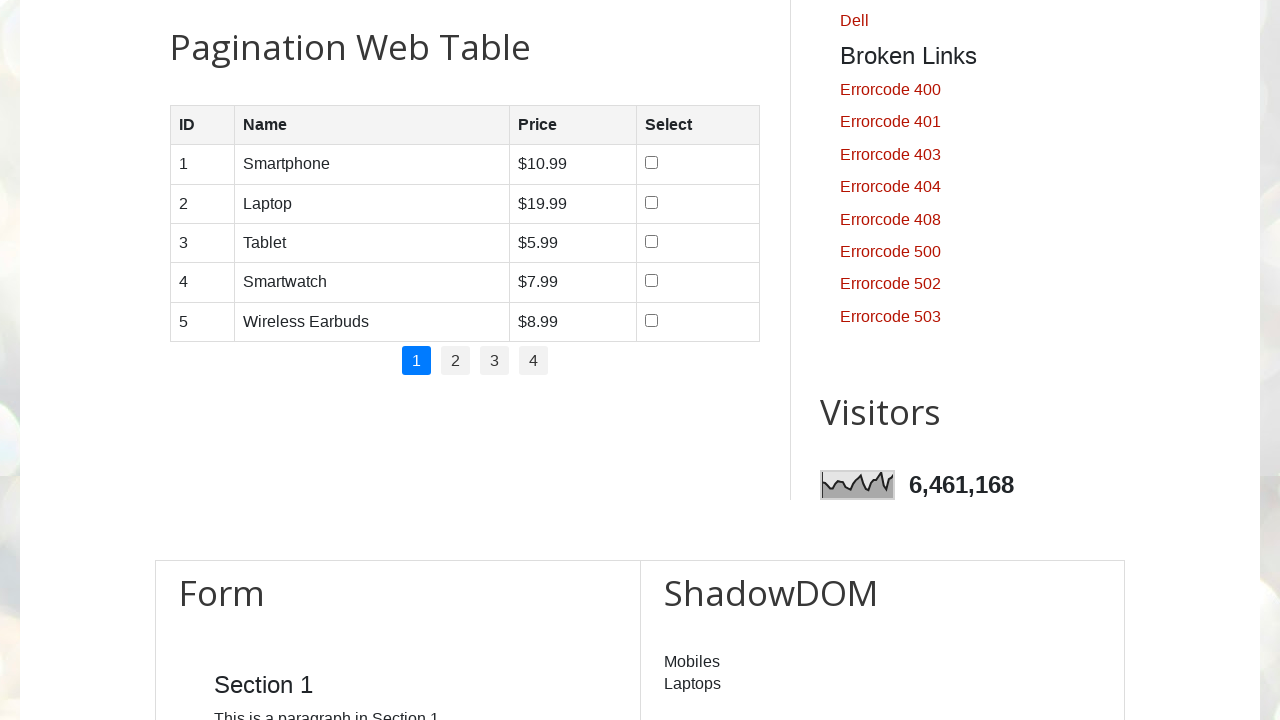

Waited for table to update after pagination
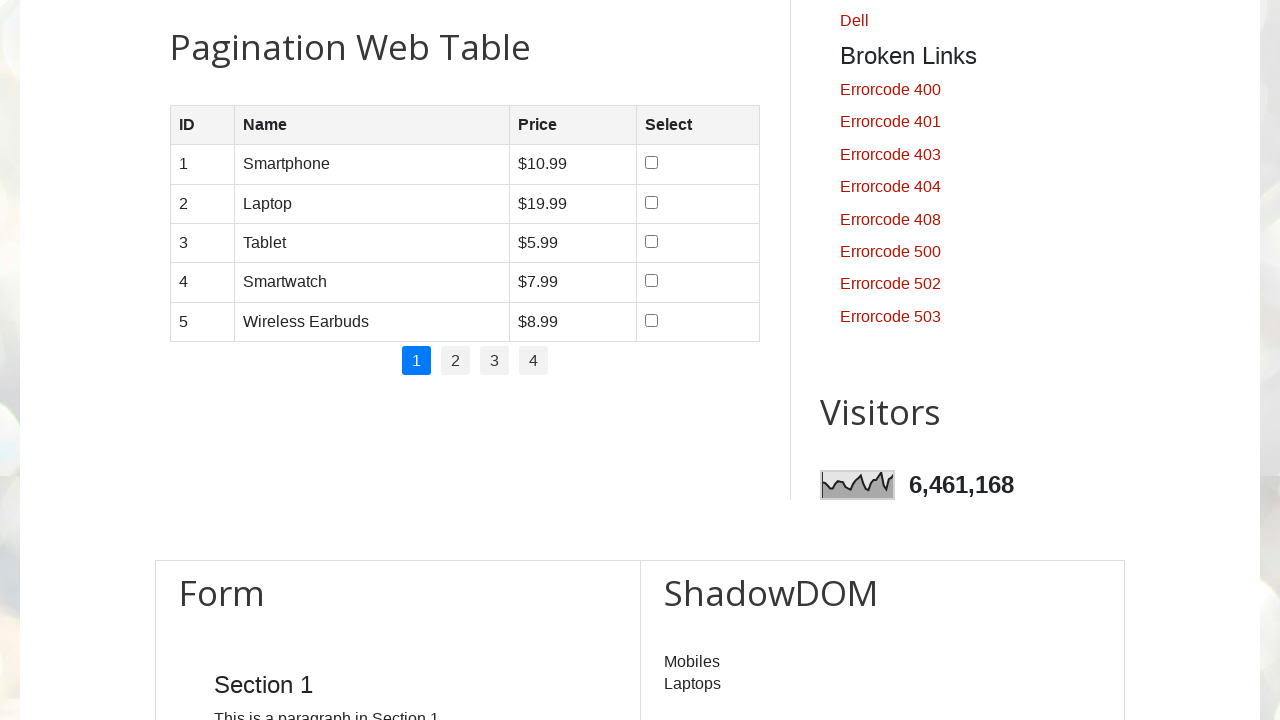

Retrieved current page rows, found 5 rows on page 1
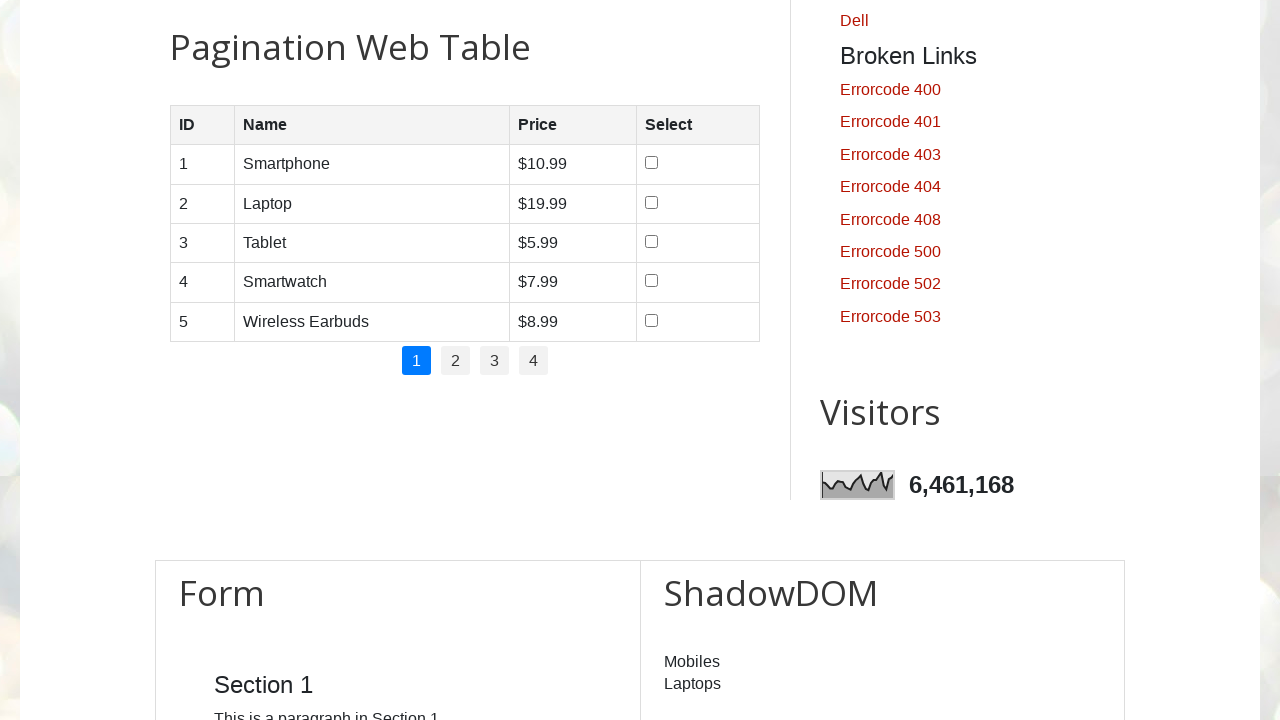

Checked checkbox for row 1 on page 1 at (651, 163) on //table[@id='productTable']/tbody/tr[1]/td[4]/input
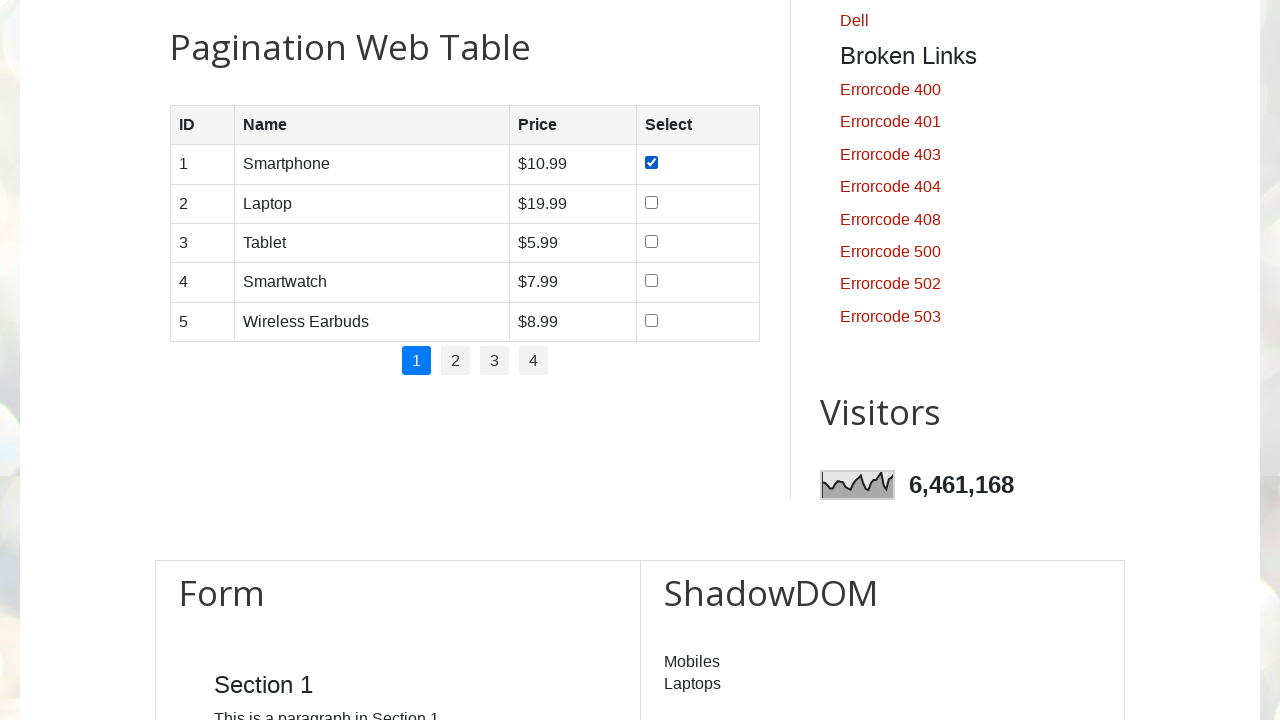

Checked checkbox for row 2 on page 1 at (651, 202) on //table[@id='productTable']/tbody/tr[2]/td[4]/input
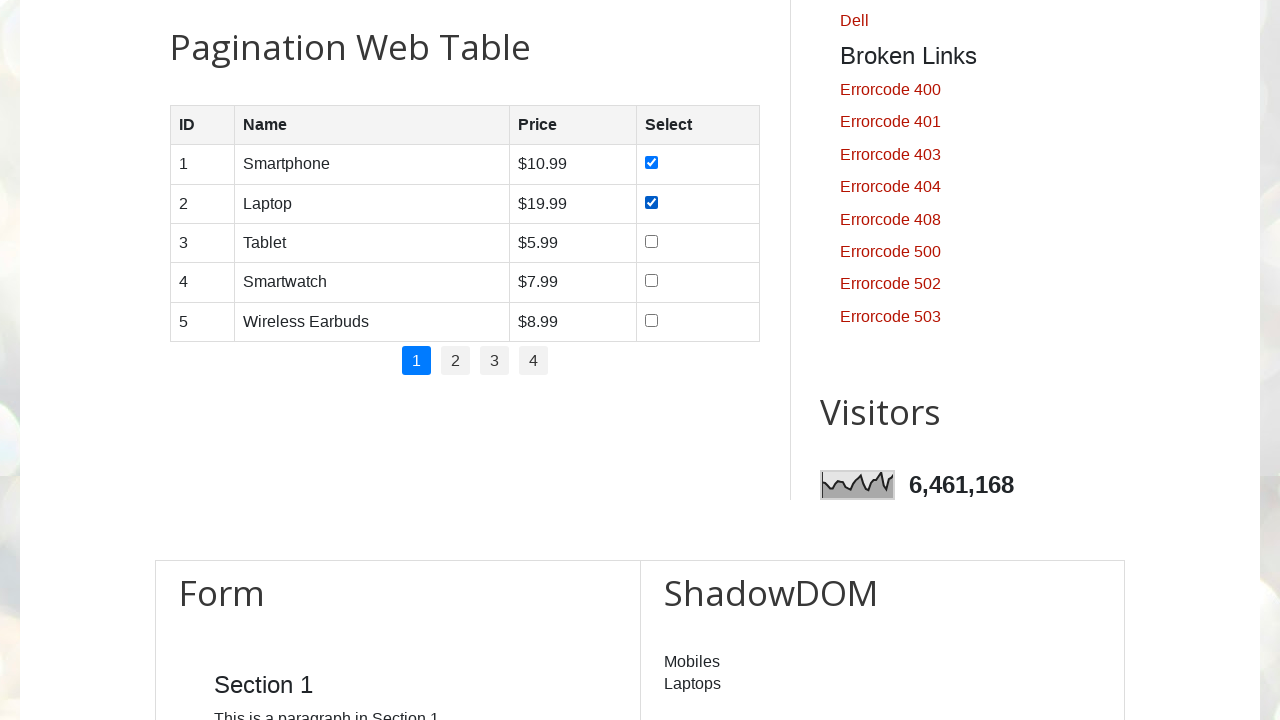

Checked checkbox for row 3 on page 1 at (651, 241) on //table[@id='productTable']/tbody/tr[3]/td[4]/input
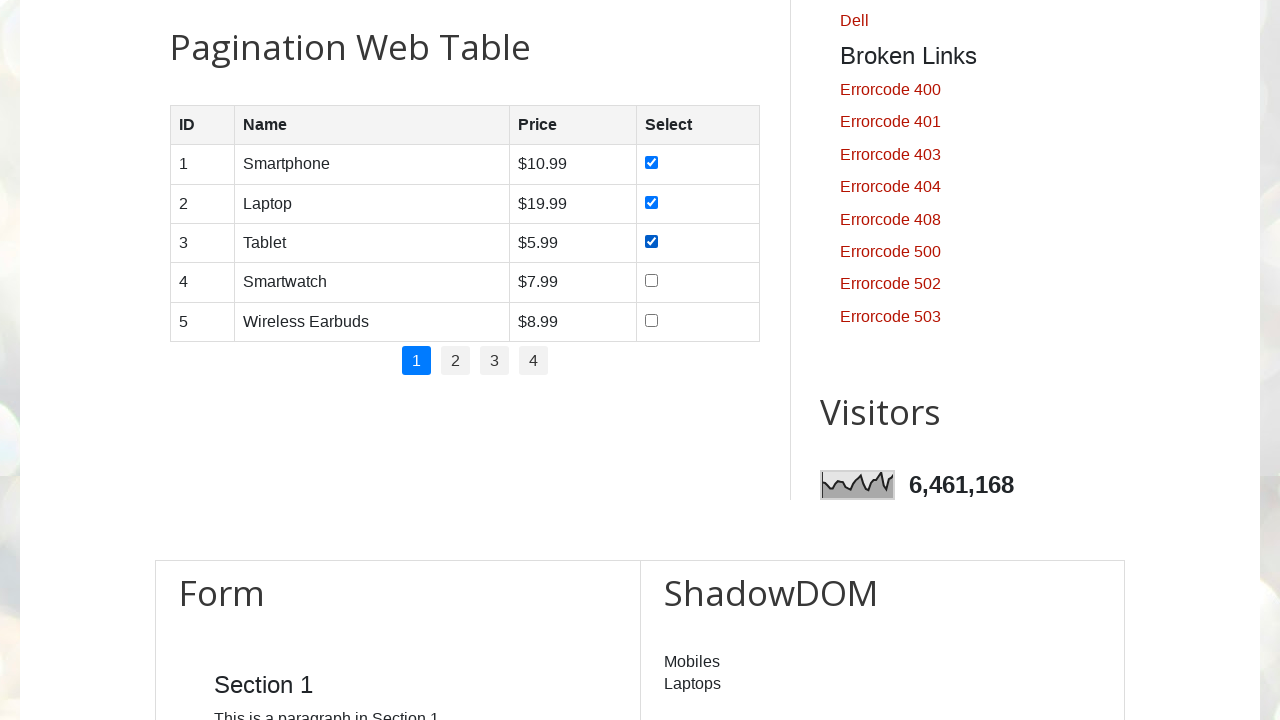

Checked checkbox for row 4 on page 1 at (651, 281) on //table[@id='productTable']/tbody/tr[4]/td[4]/input
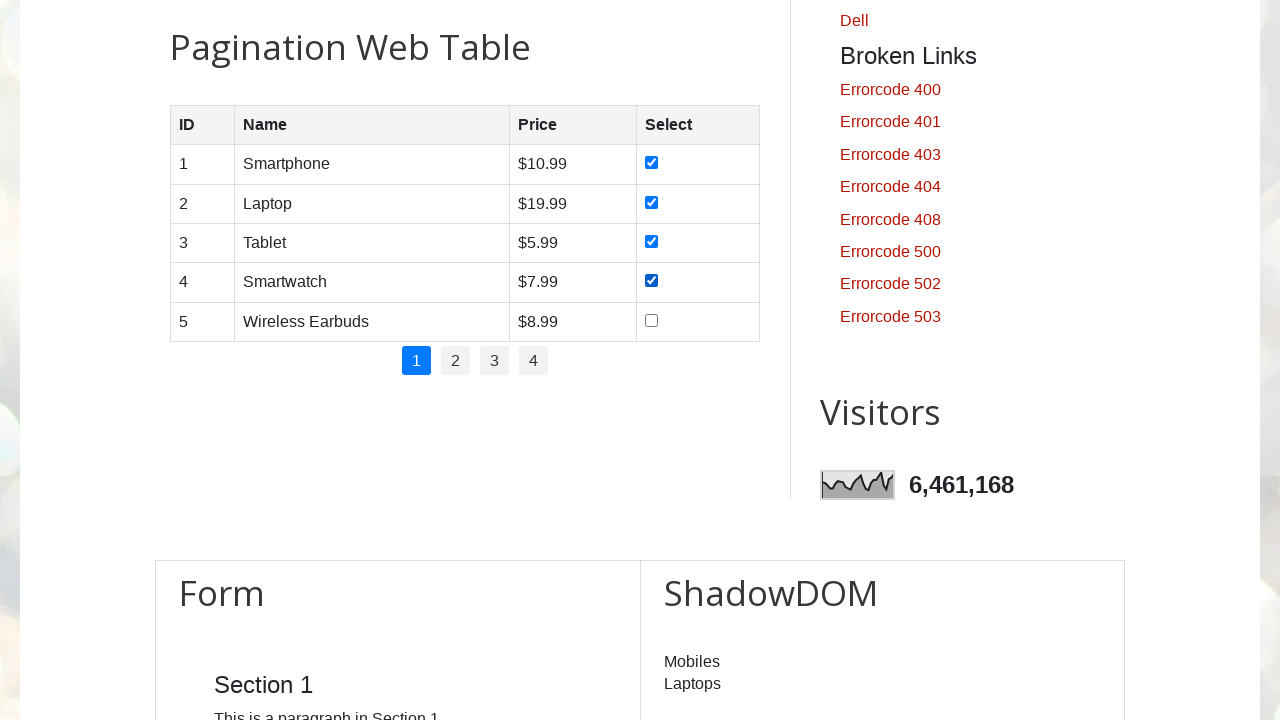

Checked checkbox for row 5 on page 1 at (651, 320) on //table[@id='productTable']/tbody/tr[5]/td[4]/input
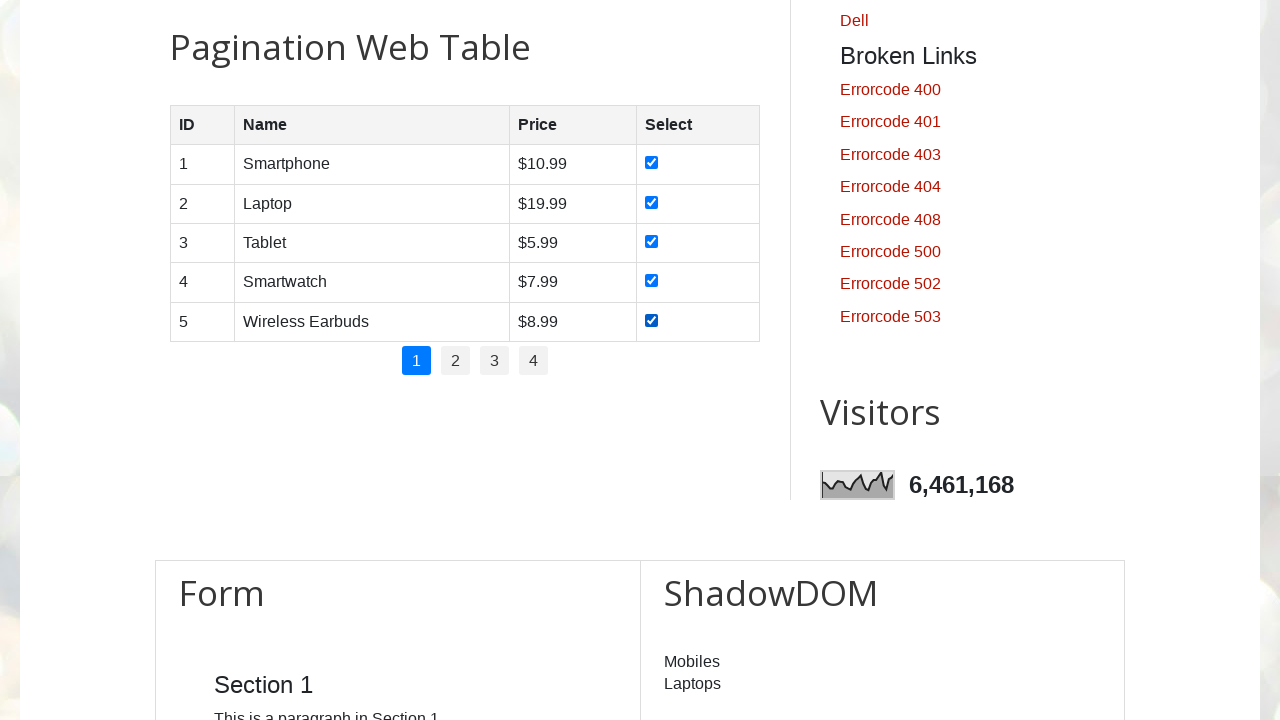

Clicked pagination item 2 of 4 at (456, 361) on //ul[@id='pagination']/li >> nth=1
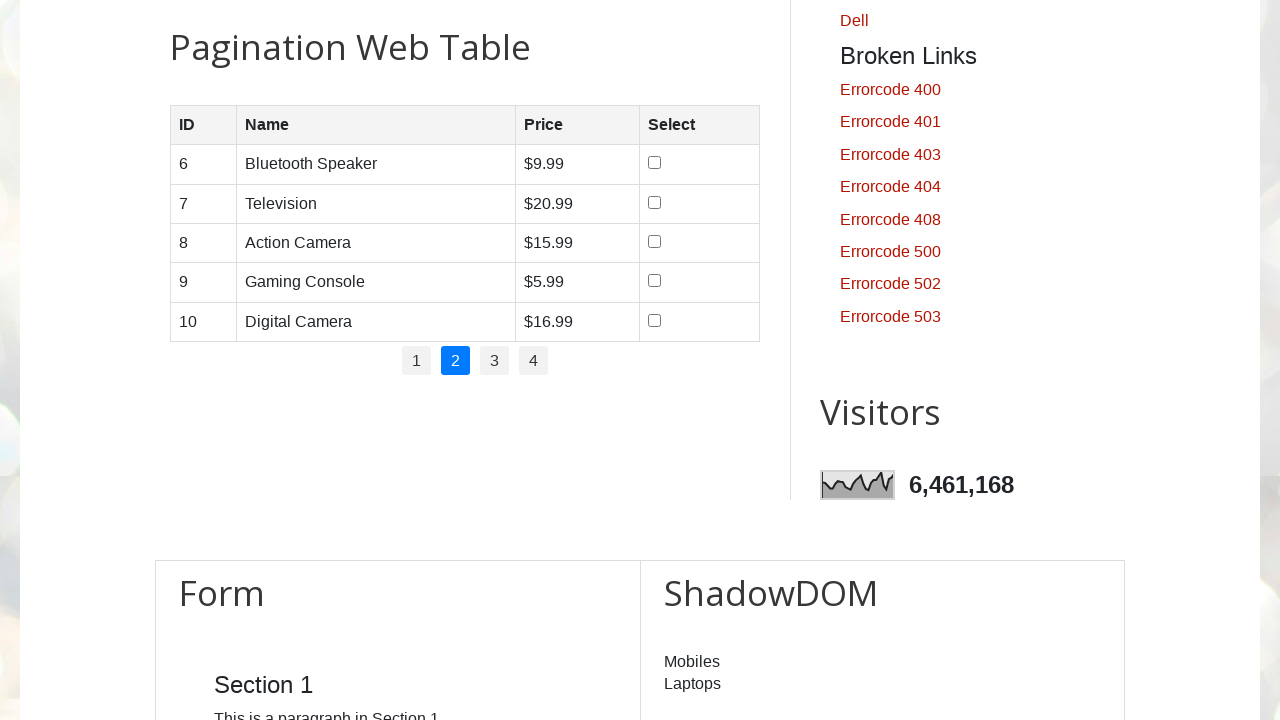

Waited for table to update after pagination
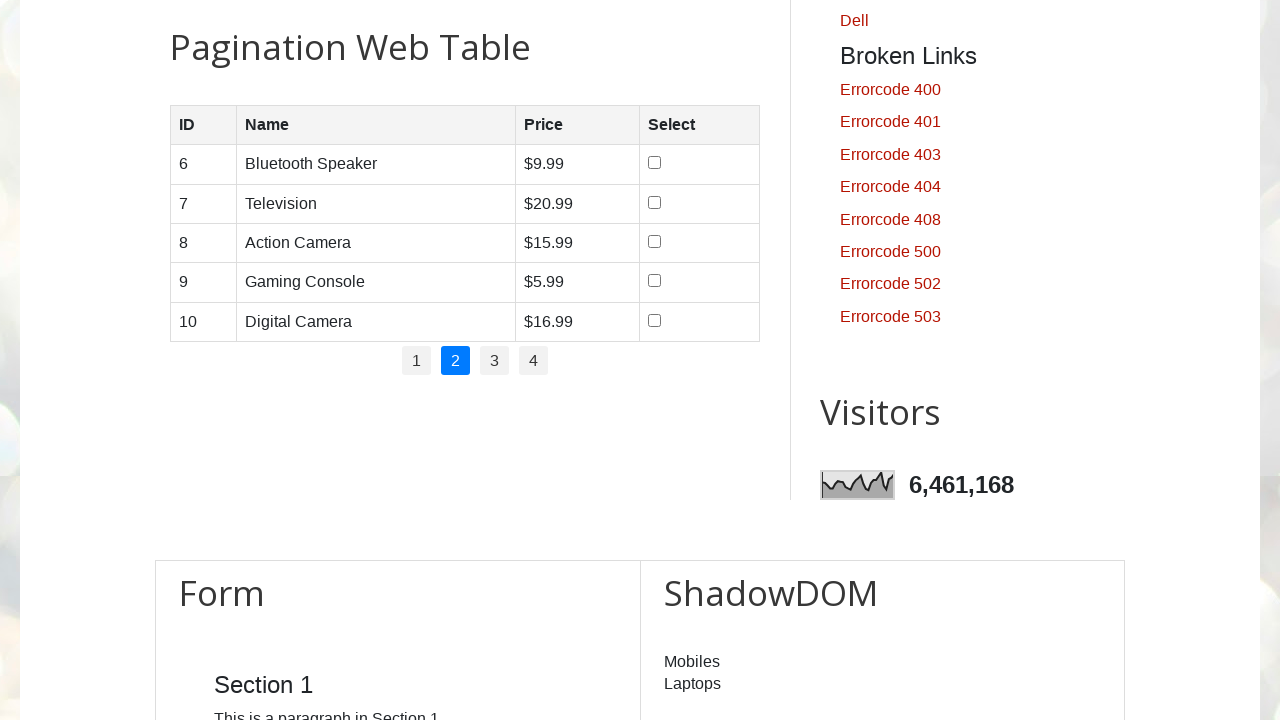

Retrieved current page rows, found 5 rows on page 2
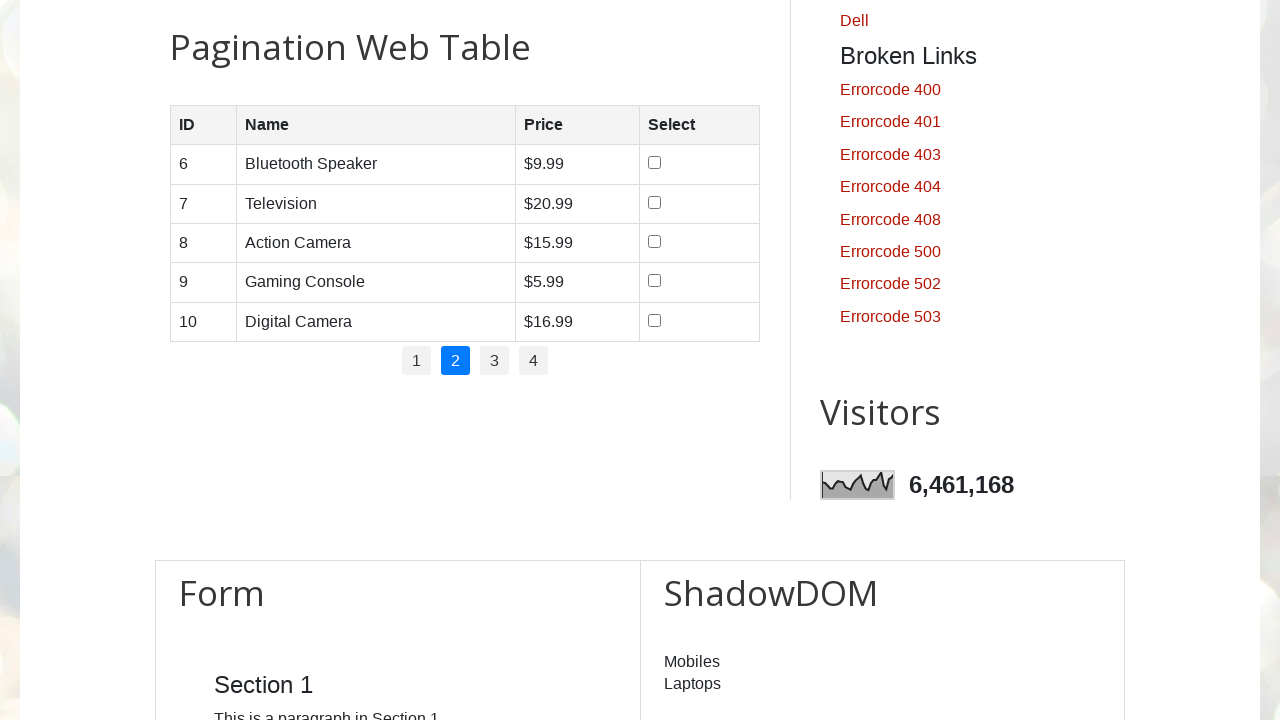

Checked checkbox for row 1 on page 2 at (654, 163) on //table[@id='productTable']/tbody/tr[1]/td[4]/input
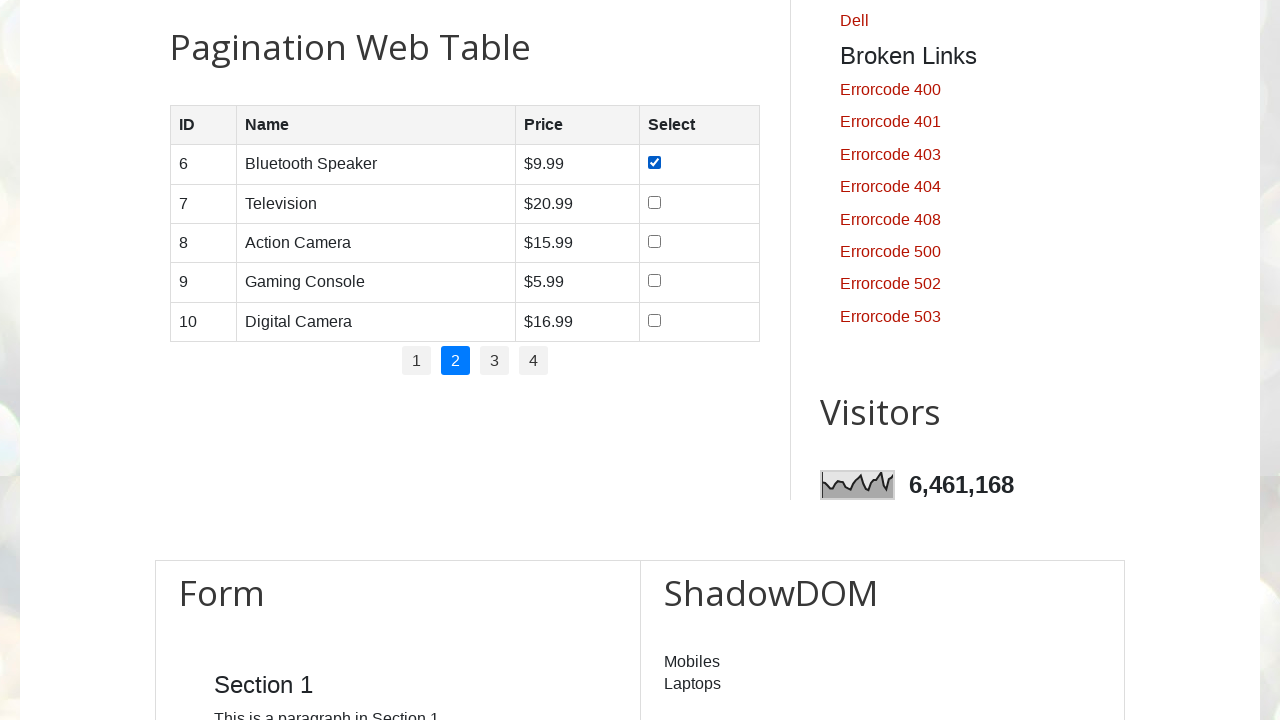

Checked checkbox for row 2 on page 2 at (654, 202) on //table[@id='productTable']/tbody/tr[2]/td[4]/input
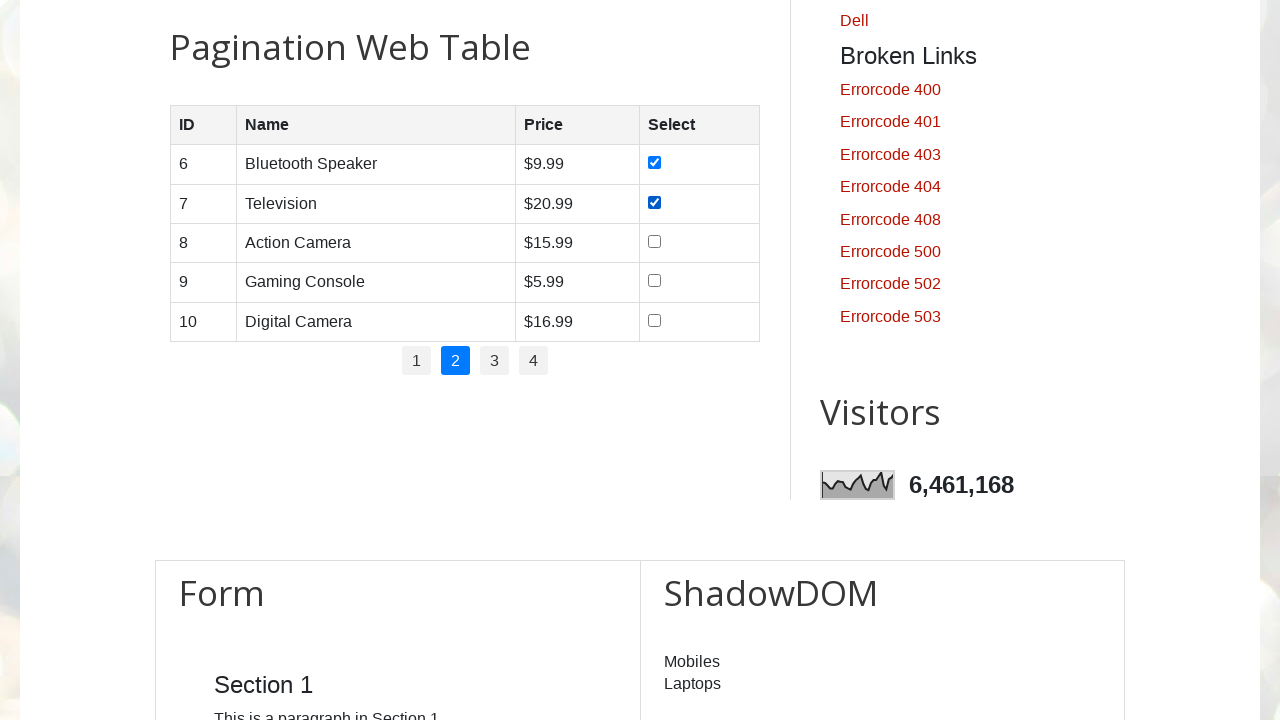

Checked checkbox for row 3 on page 2 at (654, 241) on //table[@id='productTable']/tbody/tr[3]/td[4]/input
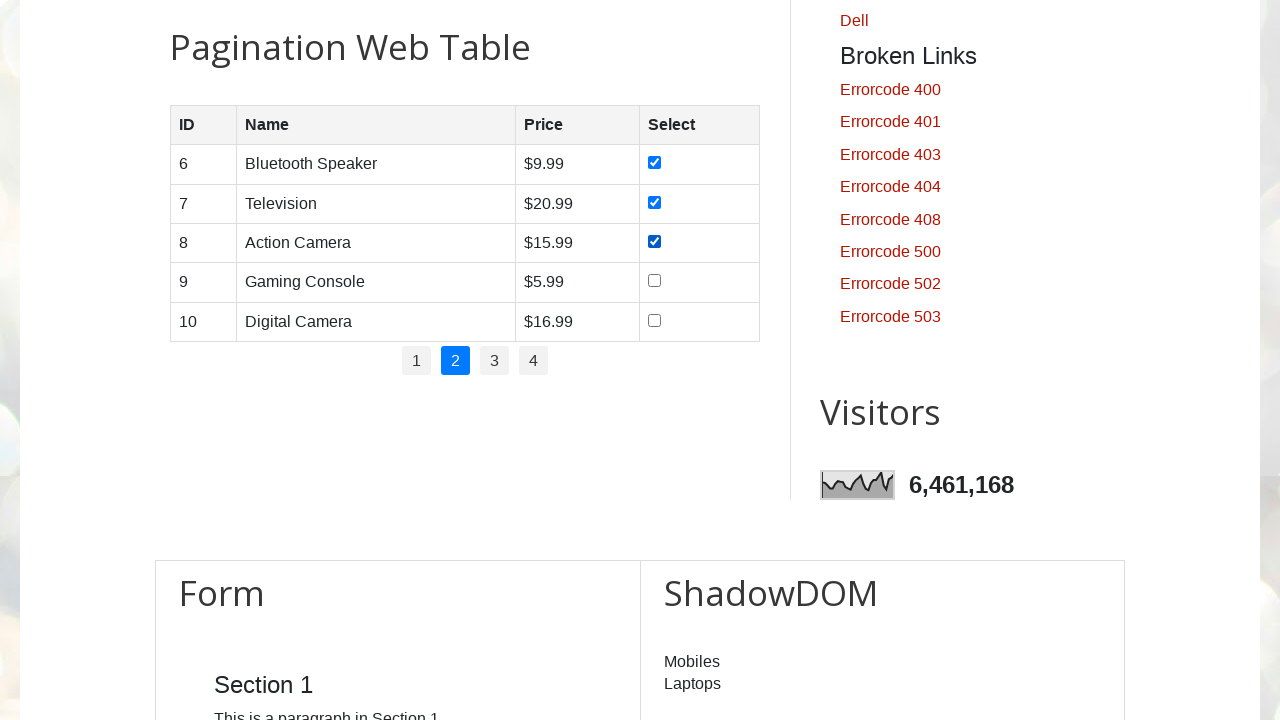

Checked checkbox for row 4 on page 2 at (654, 281) on //table[@id='productTable']/tbody/tr[4]/td[4]/input
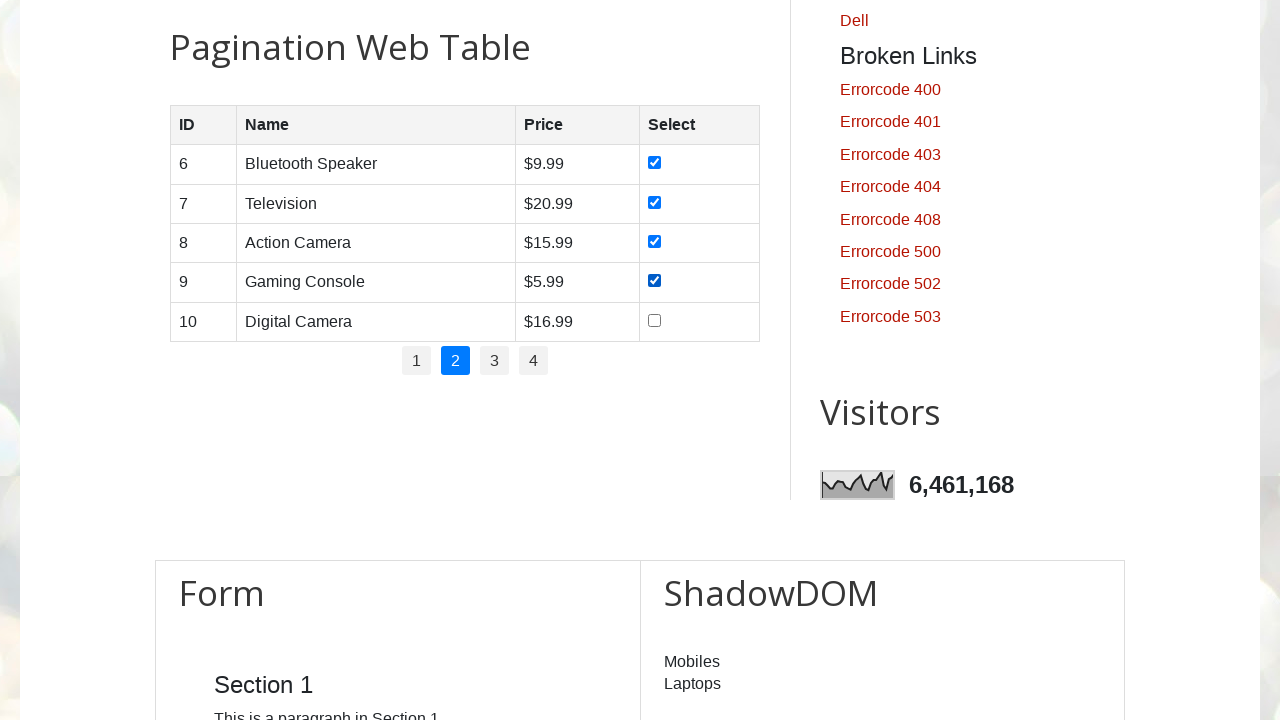

Checked checkbox for row 5 on page 2 at (654, 320) on //table[@id='productTable']/tbody/tr[5]/td[4]/input
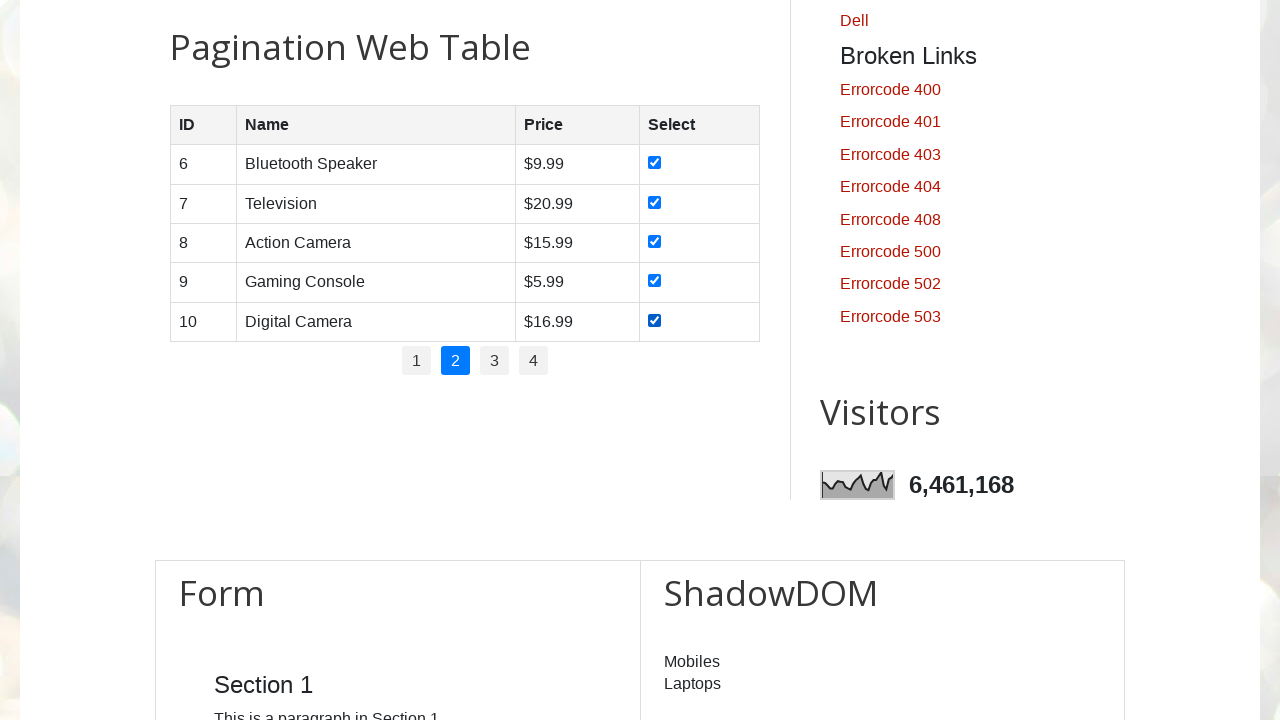

Clicked pagination item 3 of 4 at (494, 361) on //ul[@id='pagination']/li >> nth=2
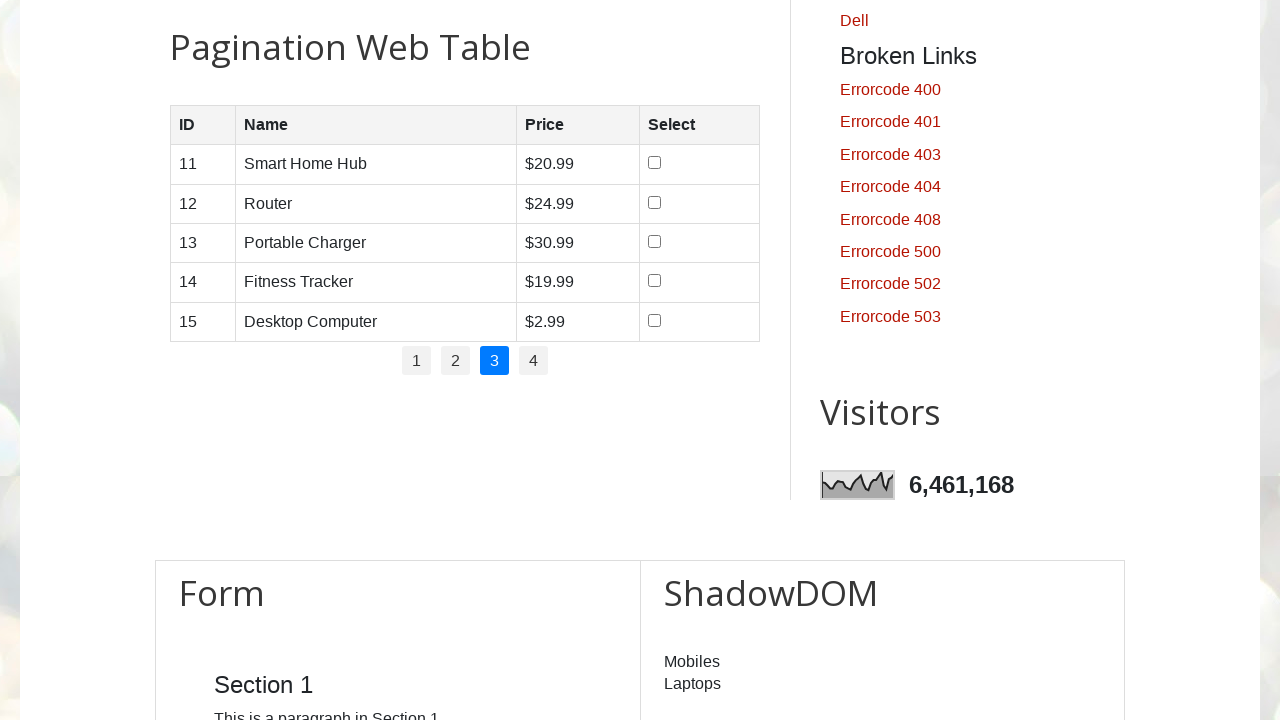

Waited for table to update after pagination
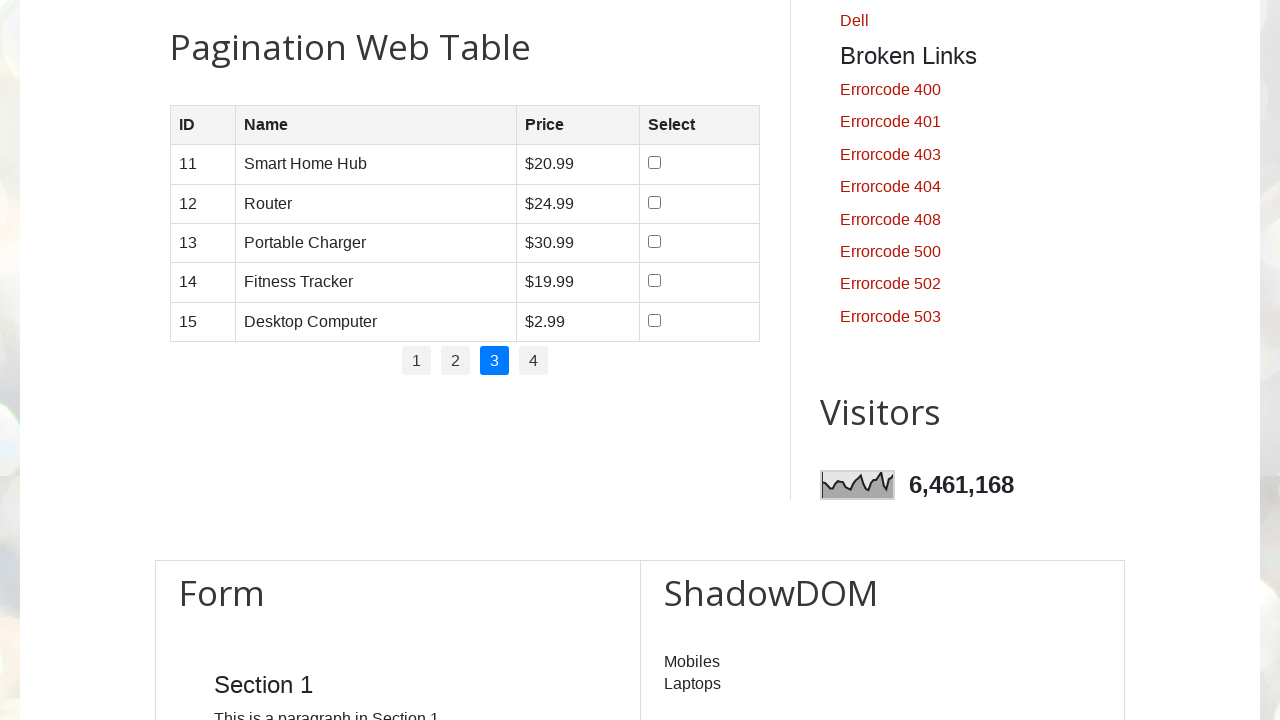

Retrieved current page rows, found 5 rows on page 3
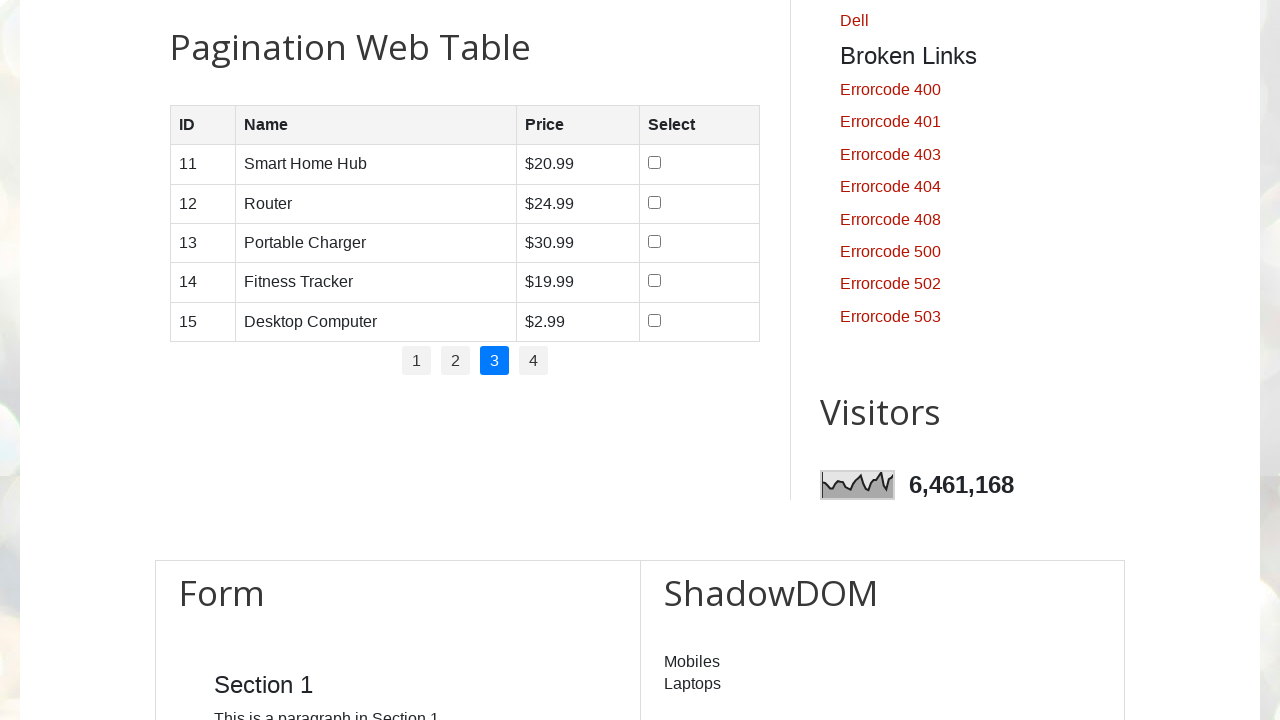

Checked checkbox for row 1 on page 3 at (655, 163) on //table[@id='productTable']/tbody/tr[1]/td[4]/input
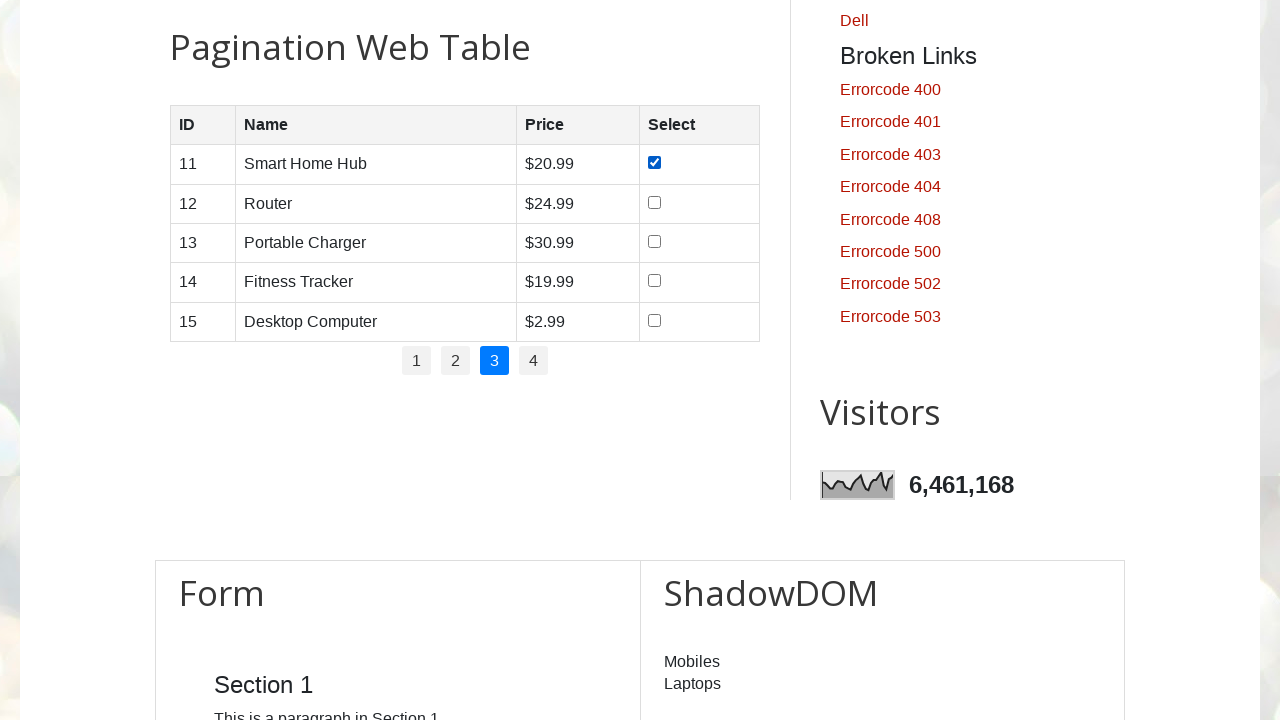

Checked checkbox for row 2 on page 3 at (655, 202) on //table[@id='productTable']/tbody/tr[2]/td[4]/input
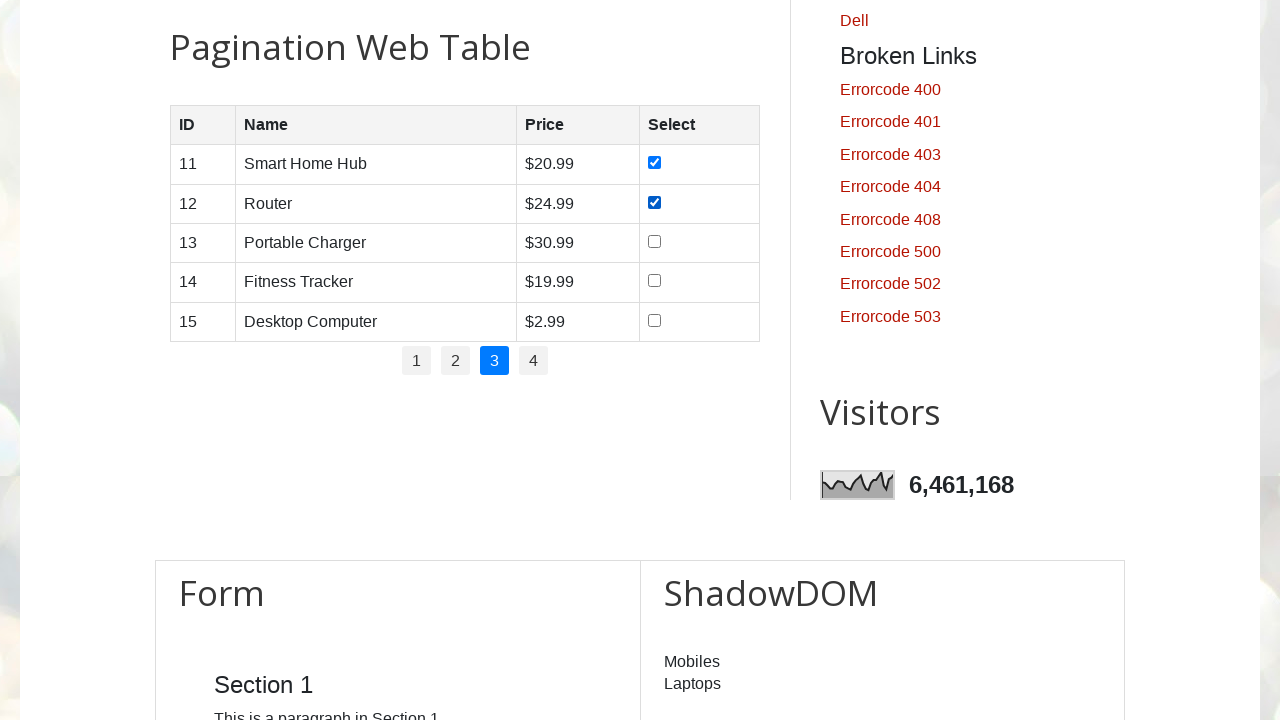

Checked checkbox for row 3 on page 3 at (655, 241) on //table[@id='productTable']/tbody/tr[3]/td[4]/input
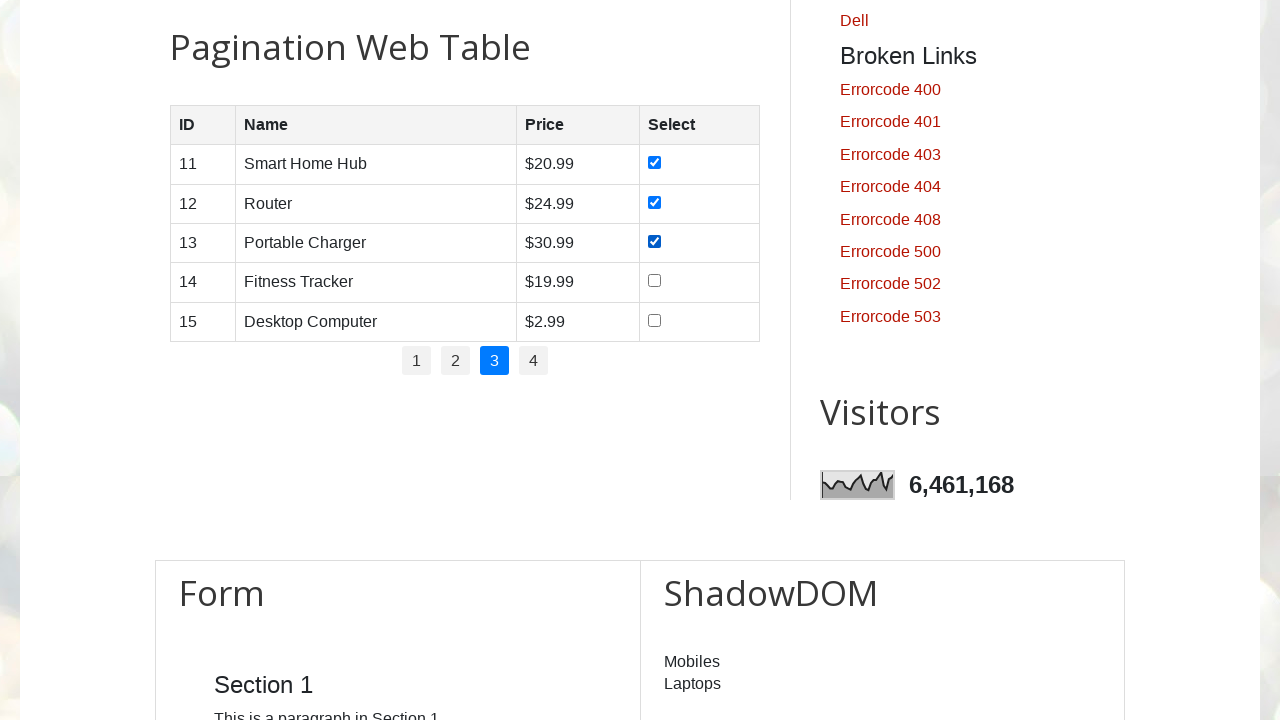

Checked checkbox for row 4 on page 3 at (655, 281) on //table[@id='productTable']/tbody/tr[4]/td[4]/input
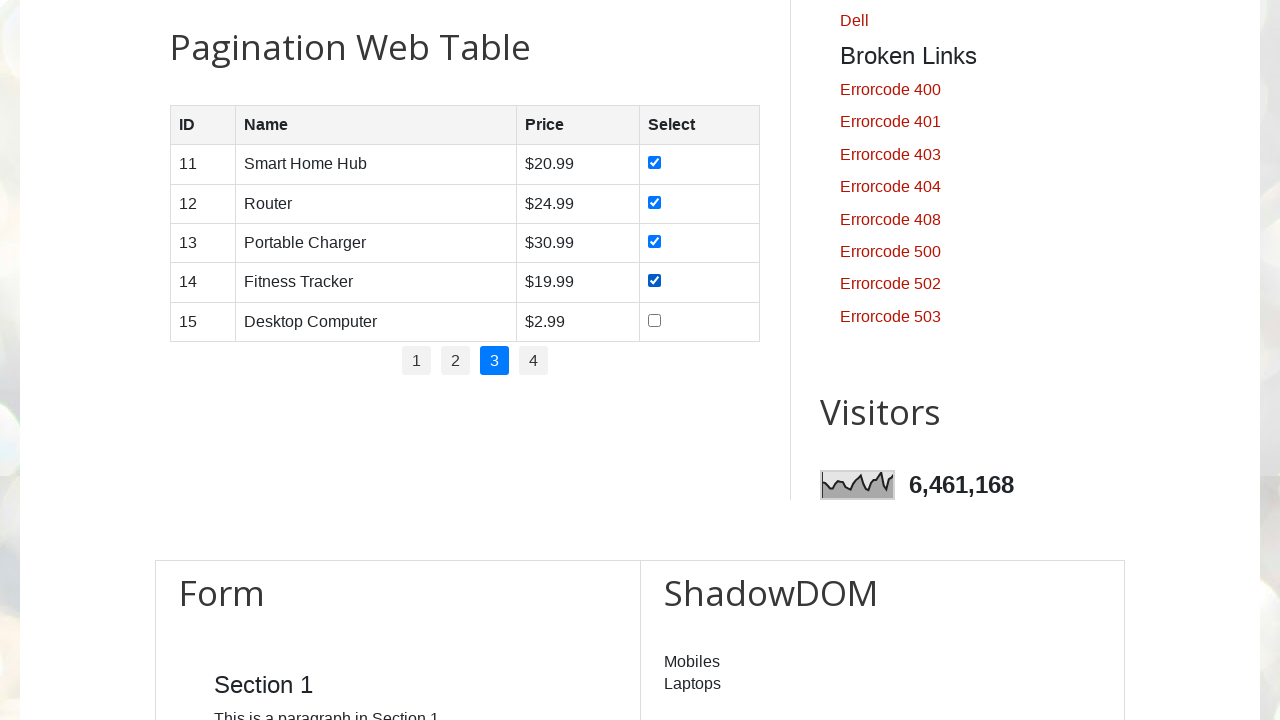

Checked checkbox for row 5 on page 3 at (655, 320) on //table[@id='productTable']/tbody/tr[5]/td[4]/input
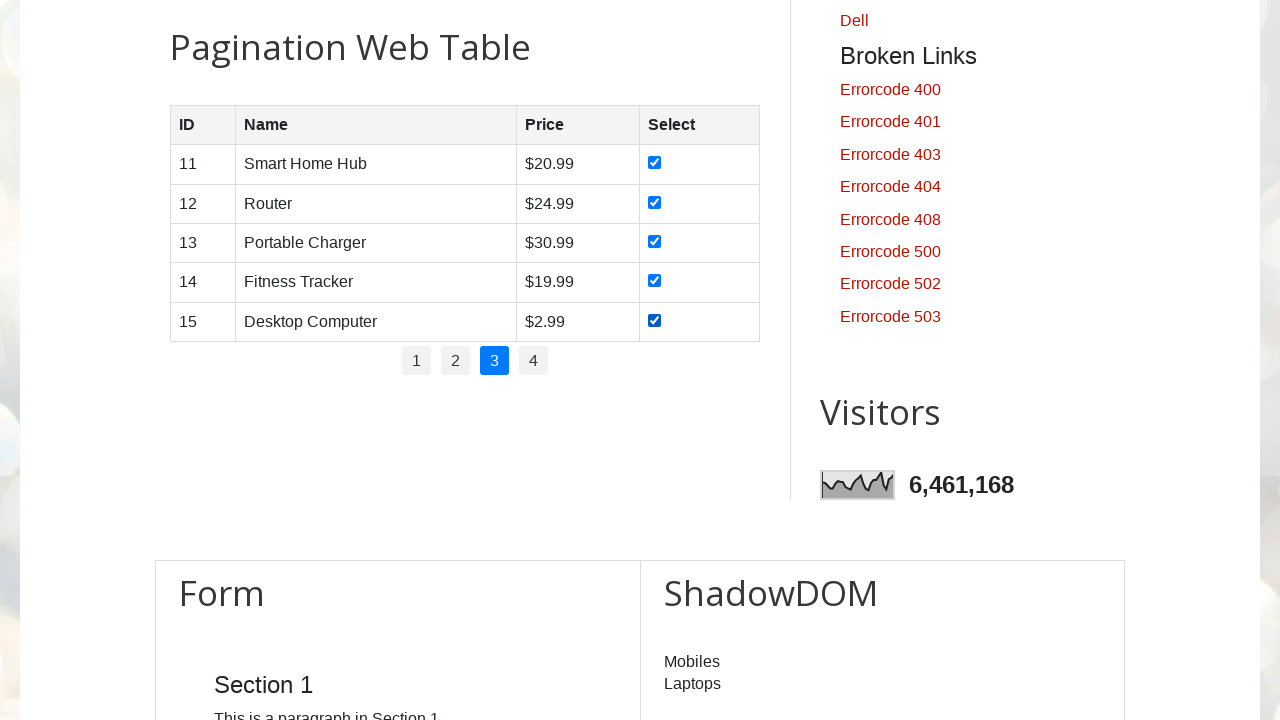

Clicked pagination item 4 of 4 at (534, 361) on //ul[@id='pagination']/li >> nth=3
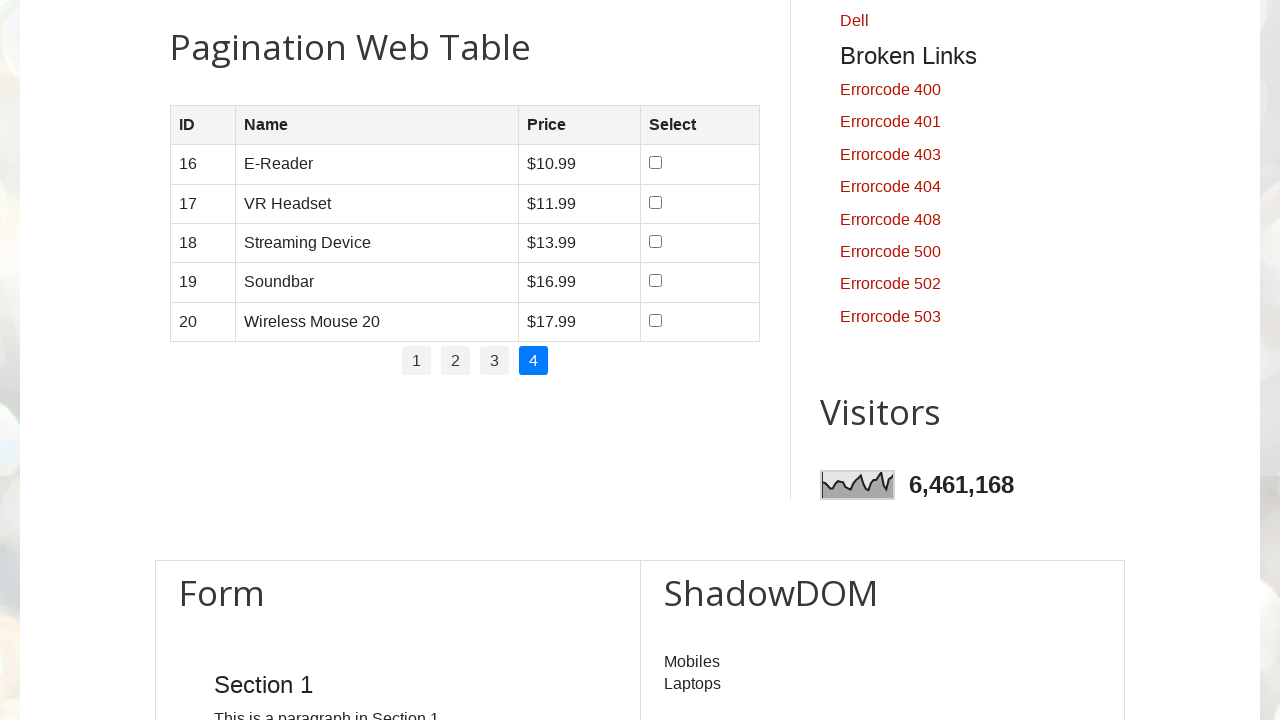

Waited for table to update after pagination
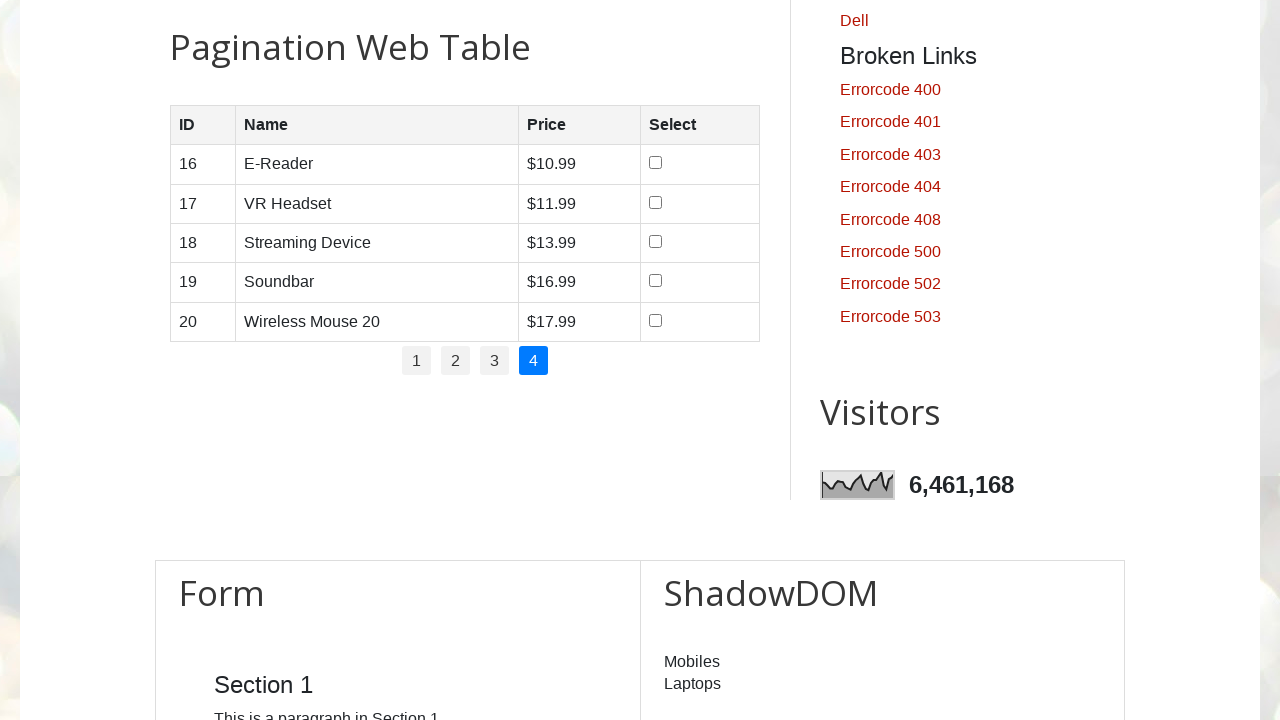

Retrieved current page rows, found 5 rows on page 4
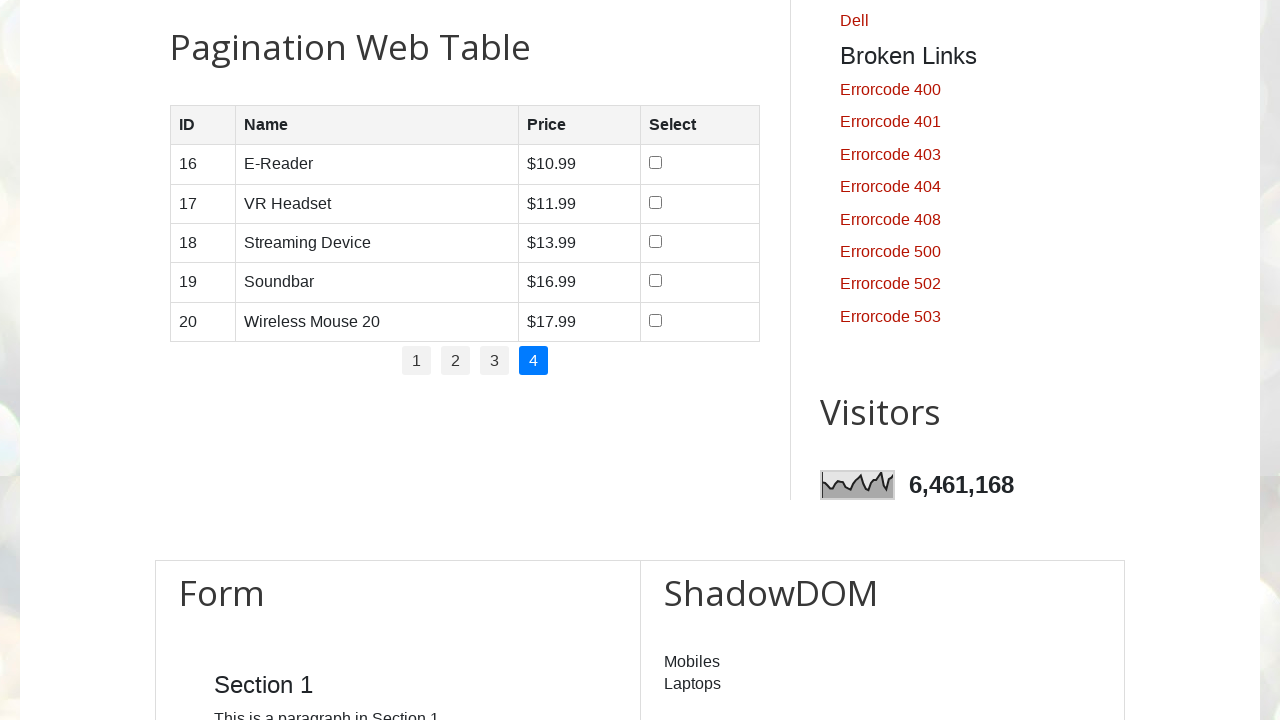

Checked checkbox for row 1 on page 4 at (656, 163) on //table[@id='productTable']/tbody/tr[1]/td[4]/input
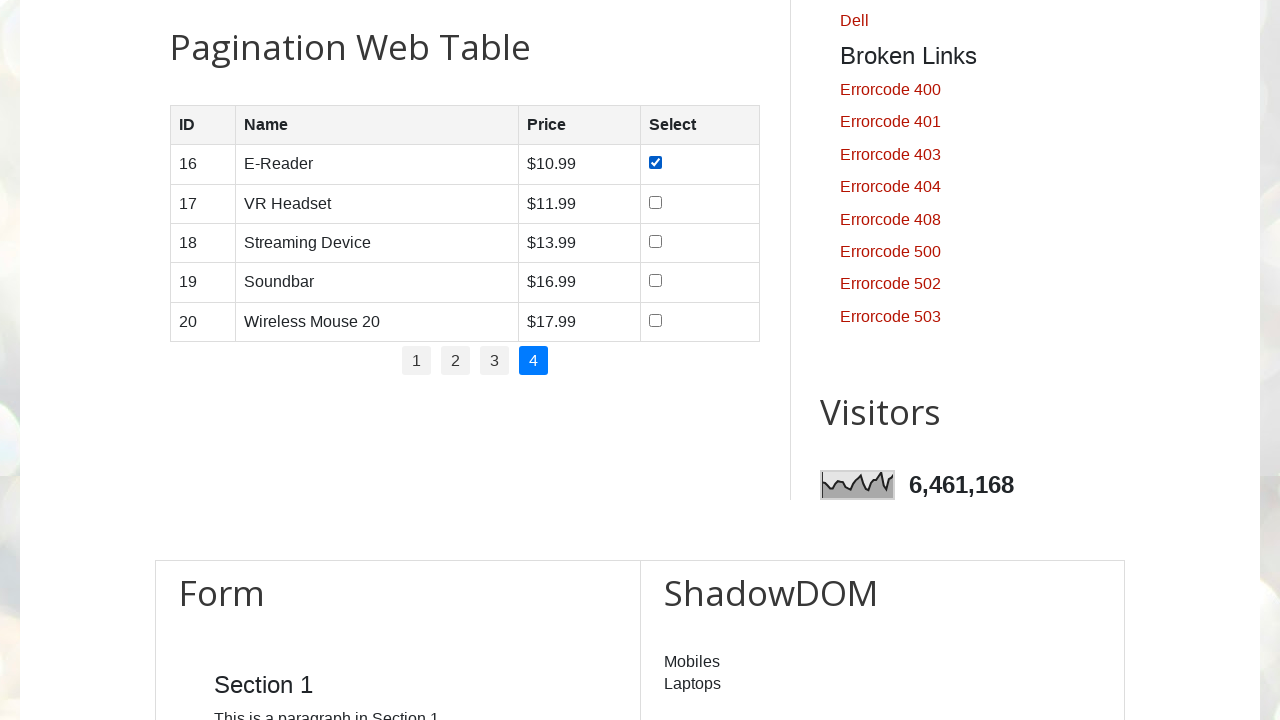

Checked checkbox for row 2 on page 4 at (656, 202) on //table[@id='productTable']/tbody/tr[2]/td[4]/input
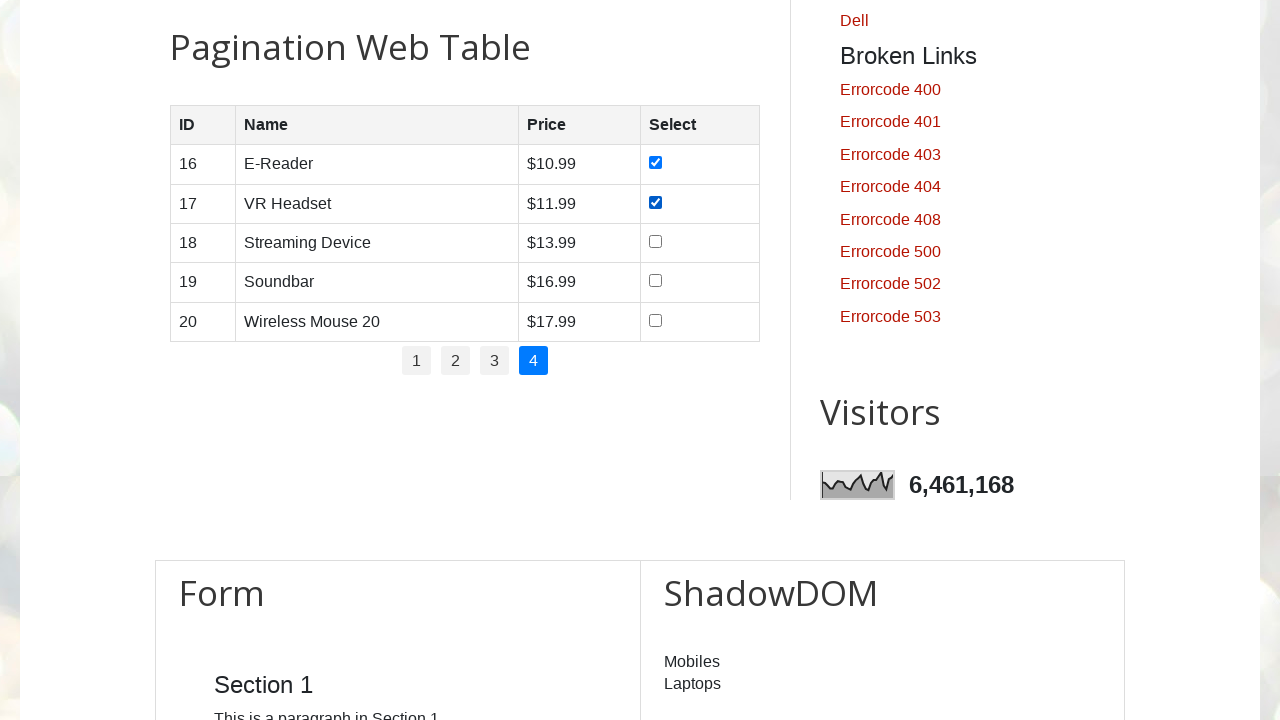

Checked checkbox for row 3 on page 4 at (656, 241) on //table[@id='productTable']/tbody/tr[3]/td[4]/input
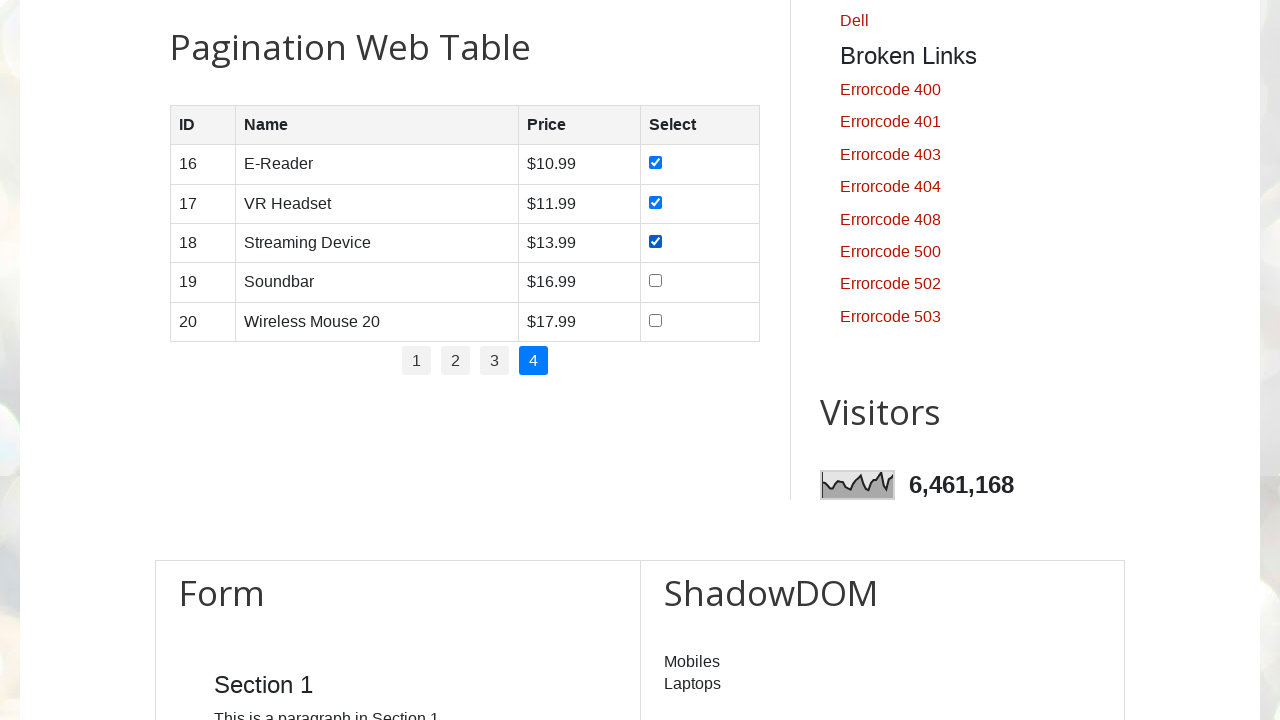

Checked checkbox for row 4 on page 4 at (656, 281) on //table[@id='productTable']/tbody/tr[4]/td[4]/input
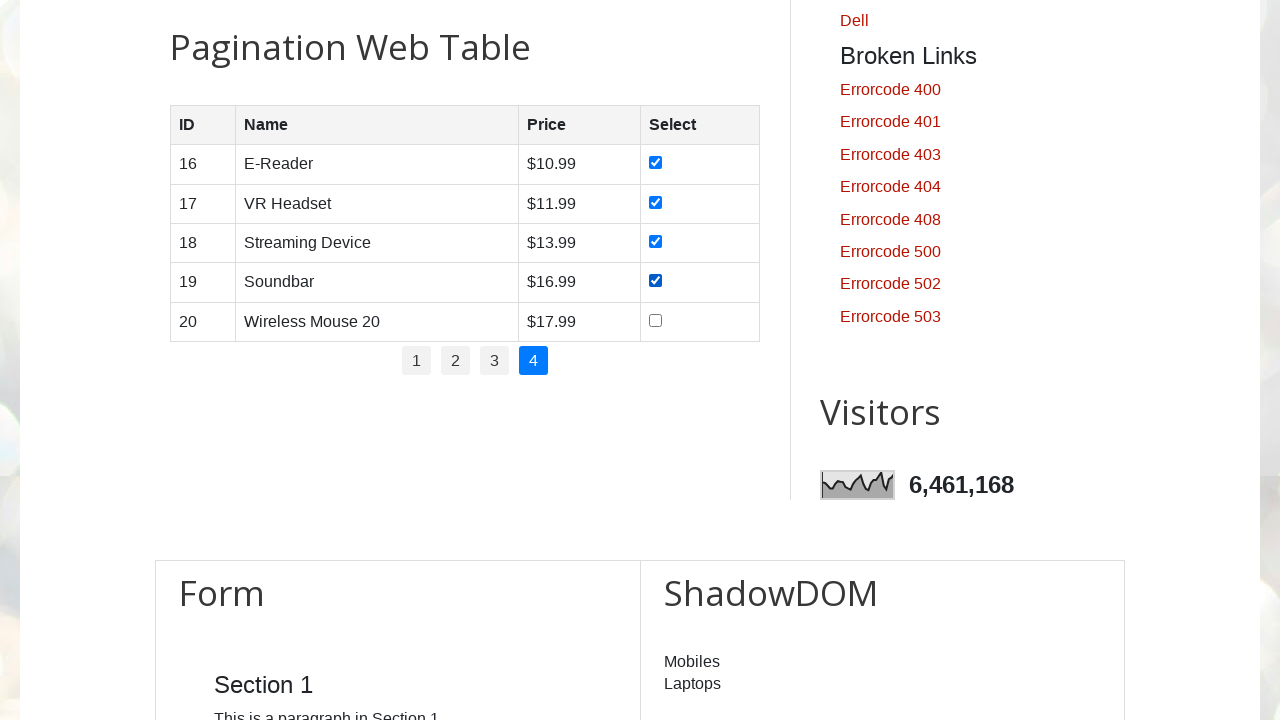

Checked checkbox for row 5 on page 4 at (656, 320) on //table[@id='productTable']/tbody/tr[5]/td[4]/input
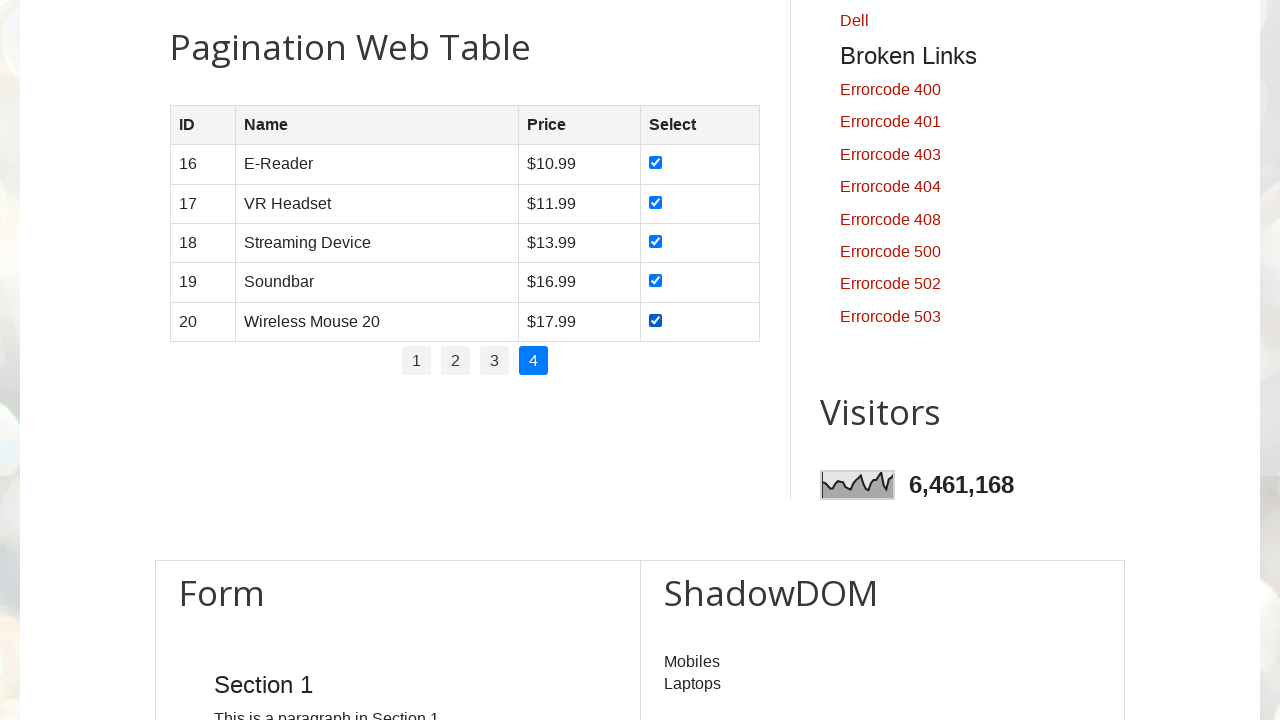

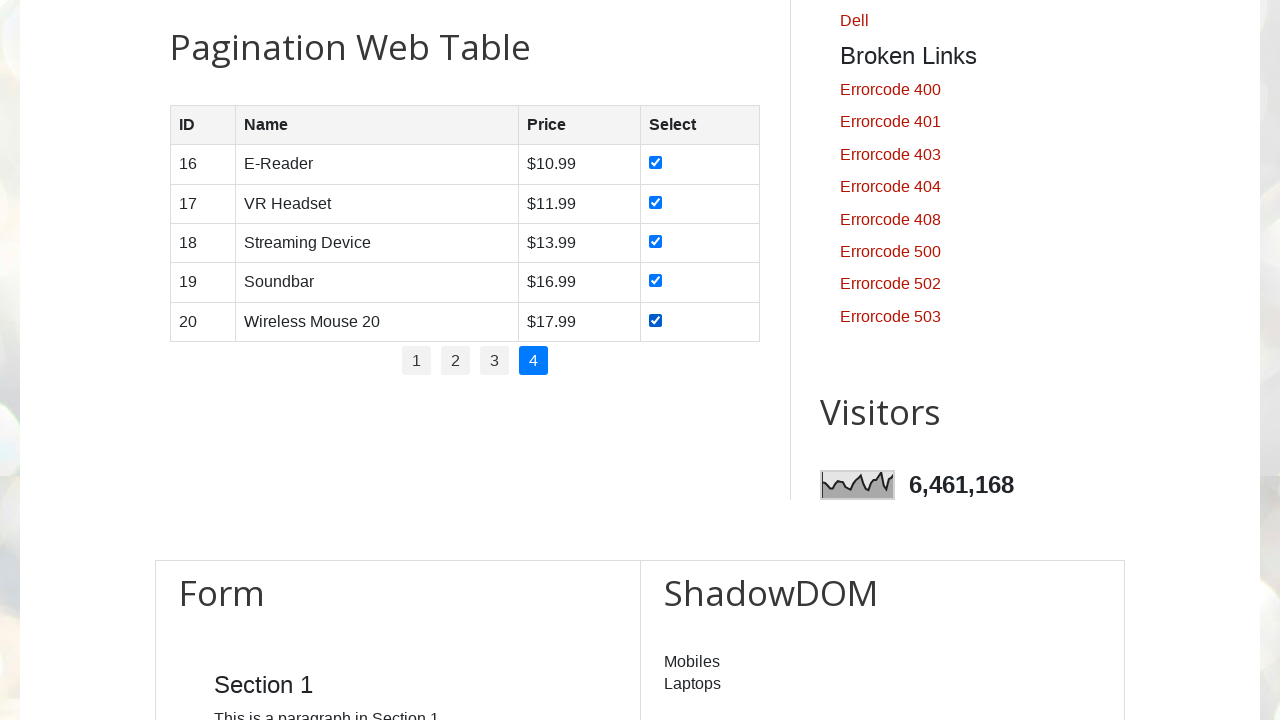